Tests page scrolling functionality by scrolling down and then back up on the Selenium download page

Starting URL: http://seleniumhq.org/download

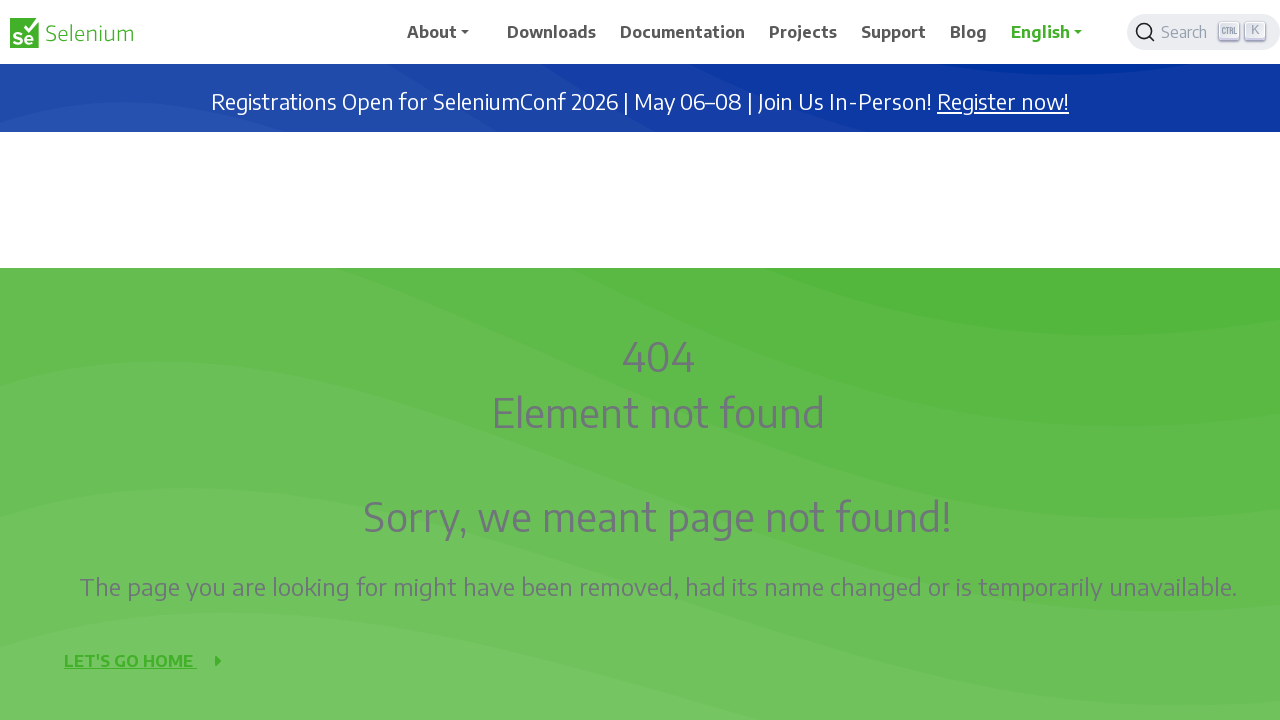

Navigated to Selenium download page
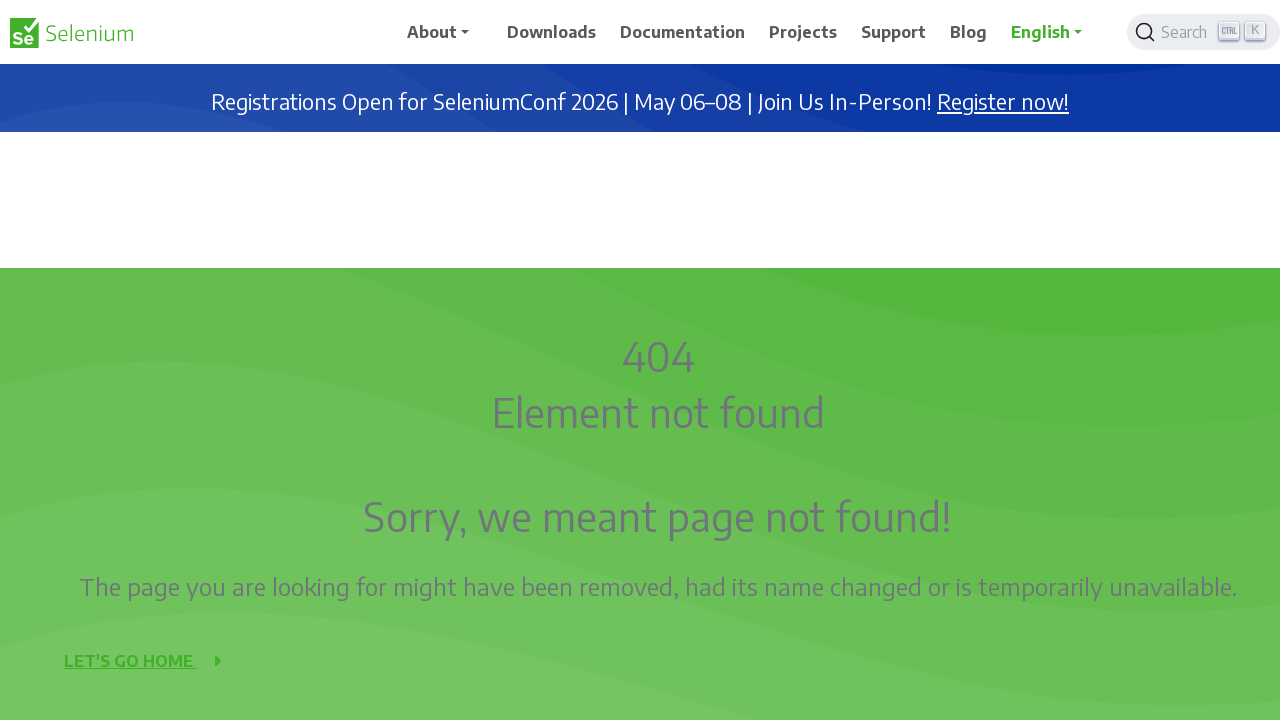

Scrolled down by 1000 pixels (iteration 1/9)
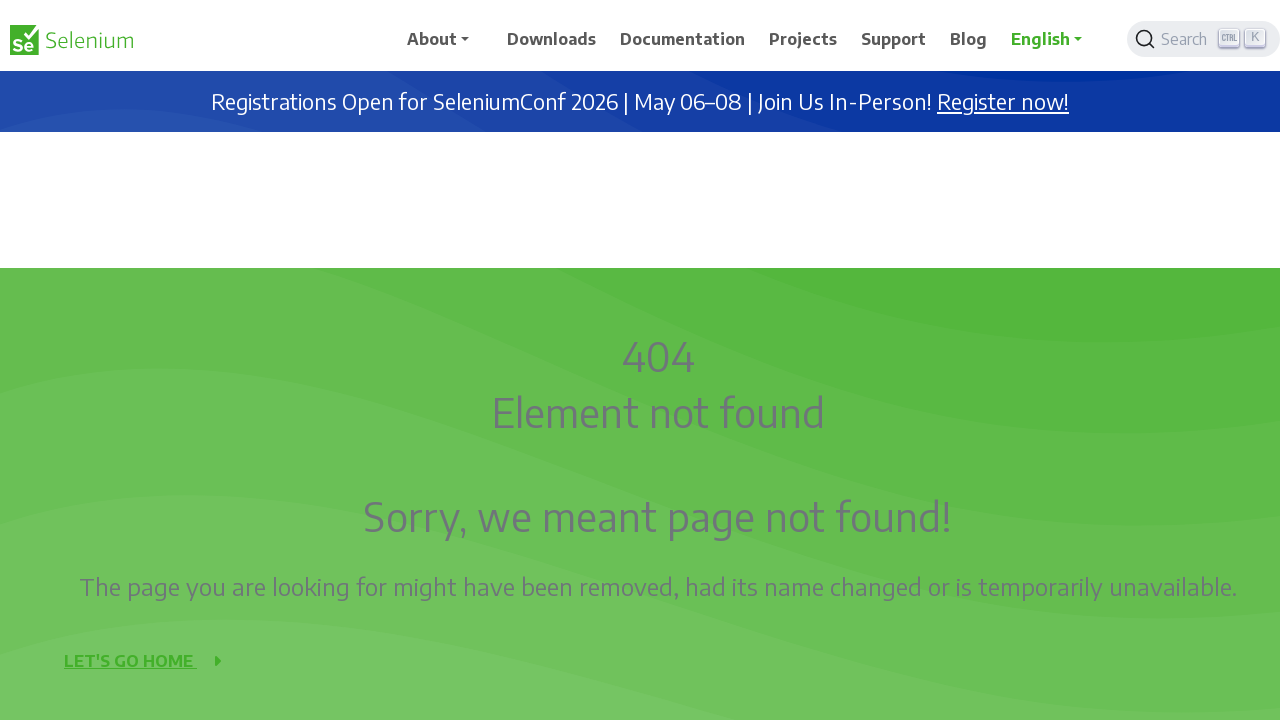

Waited 3 seconds after scrolling down (iteration 1/9)
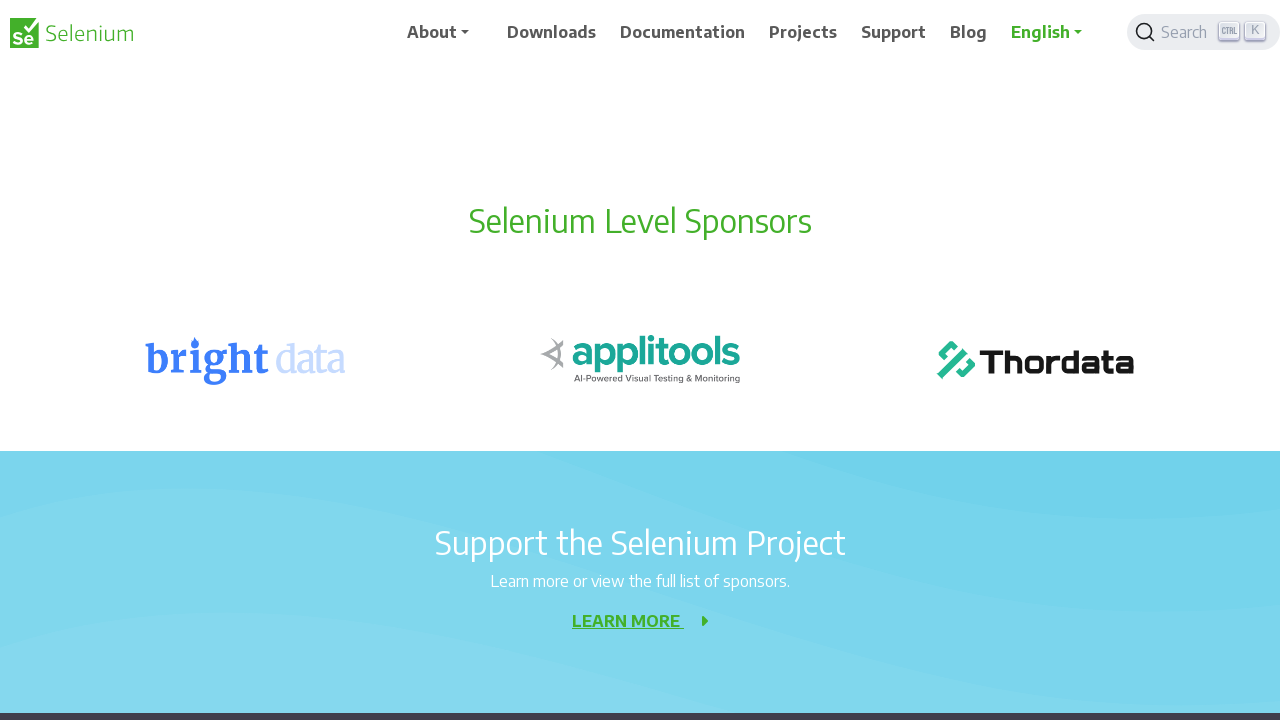

Scrolled down by 1000 pixels (iteration 2/9)
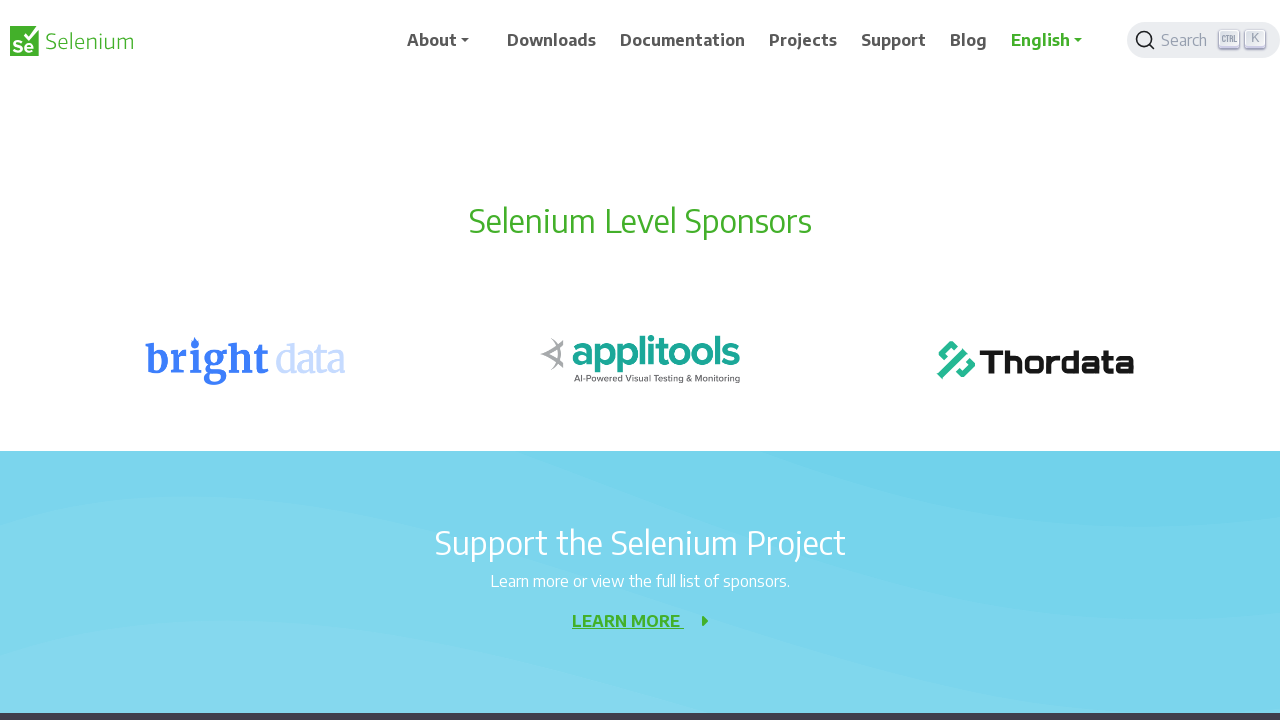

Waited 3 seconds after scrolling down (iteration 2/9)
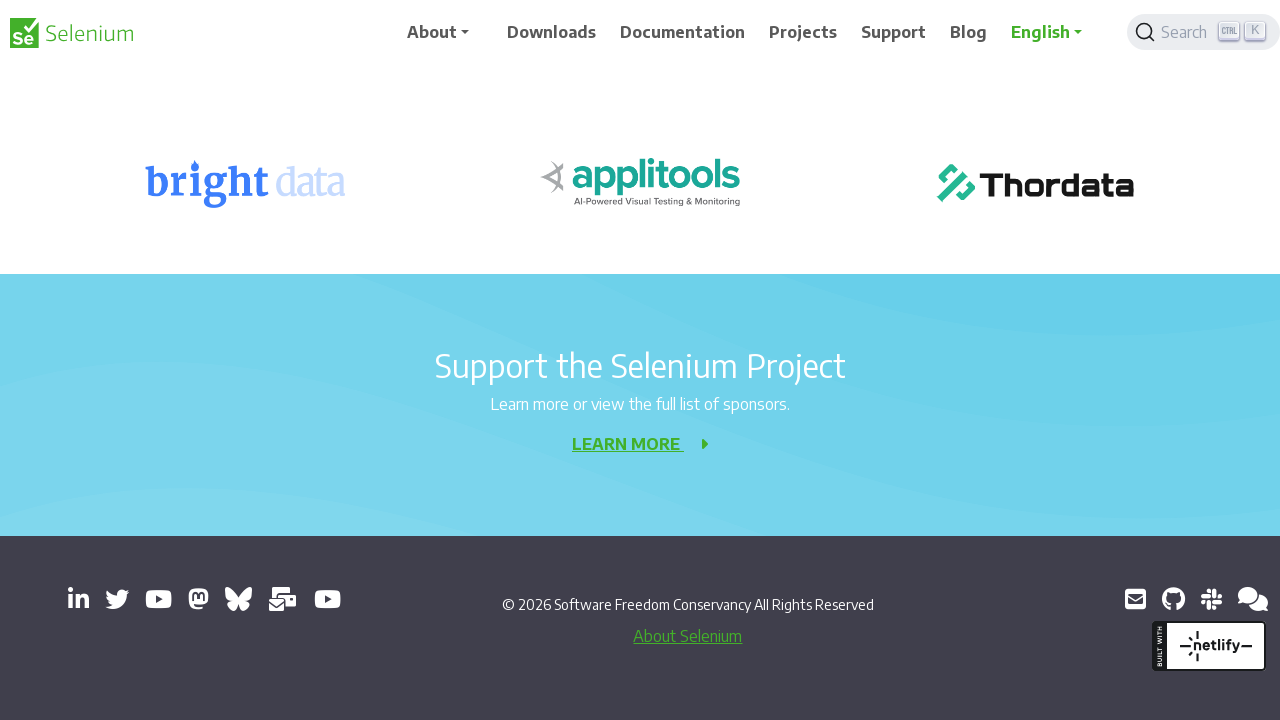

Scrolled down by 1000 pixels (iteration 3/9)
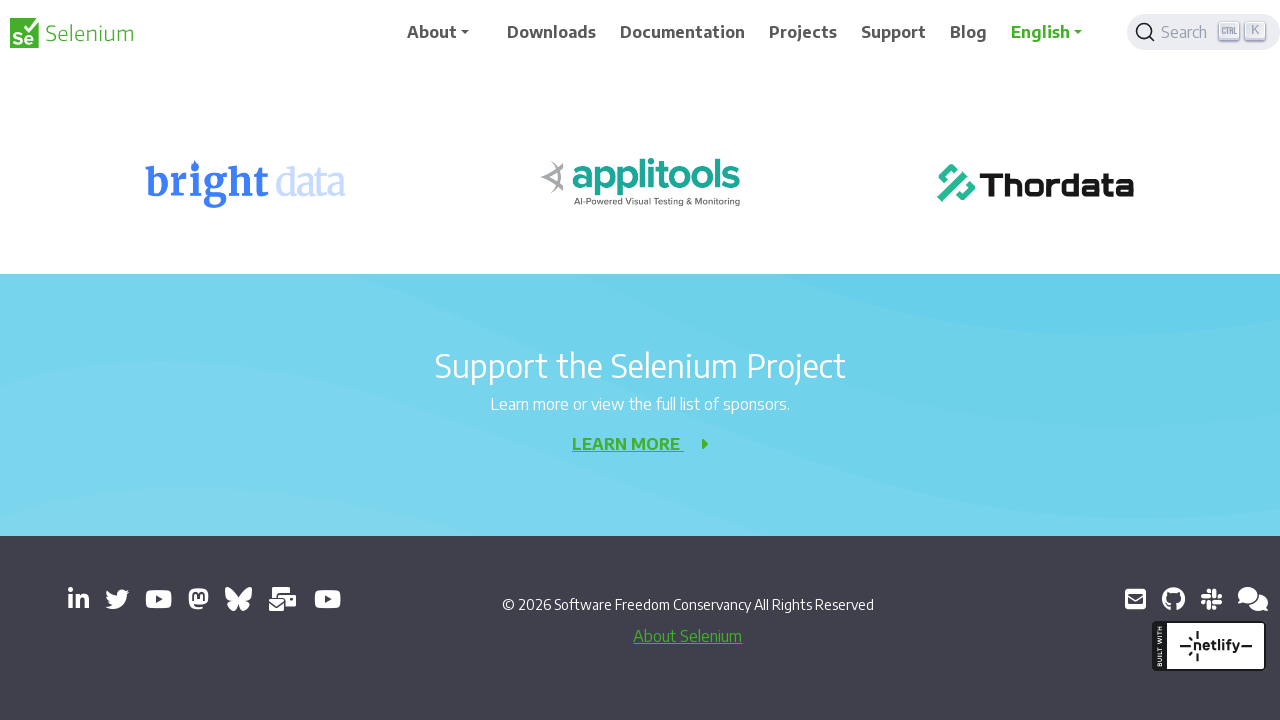

Waited 3 seconds after scrolling down (iteration 3/9)
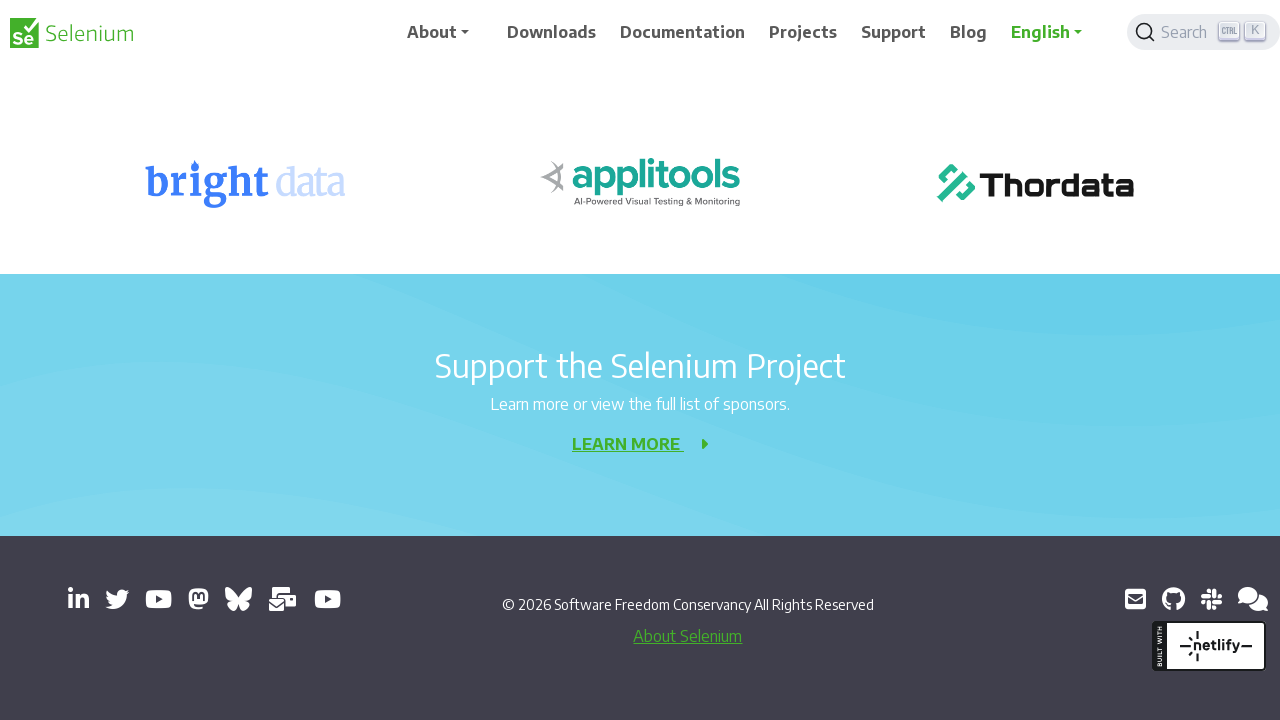

Scrolled down by 1000 pixels (iteration 4/9)
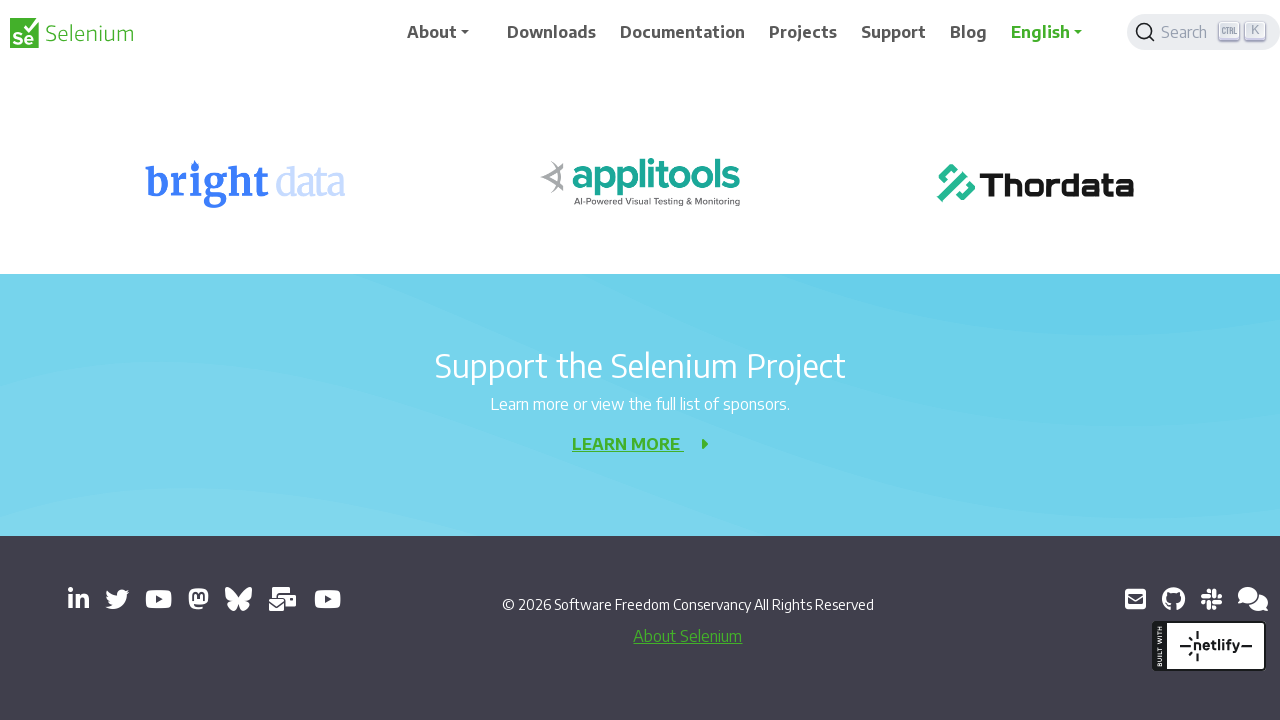

Waited 3 seconds after scrolling down (iteration 4/9)
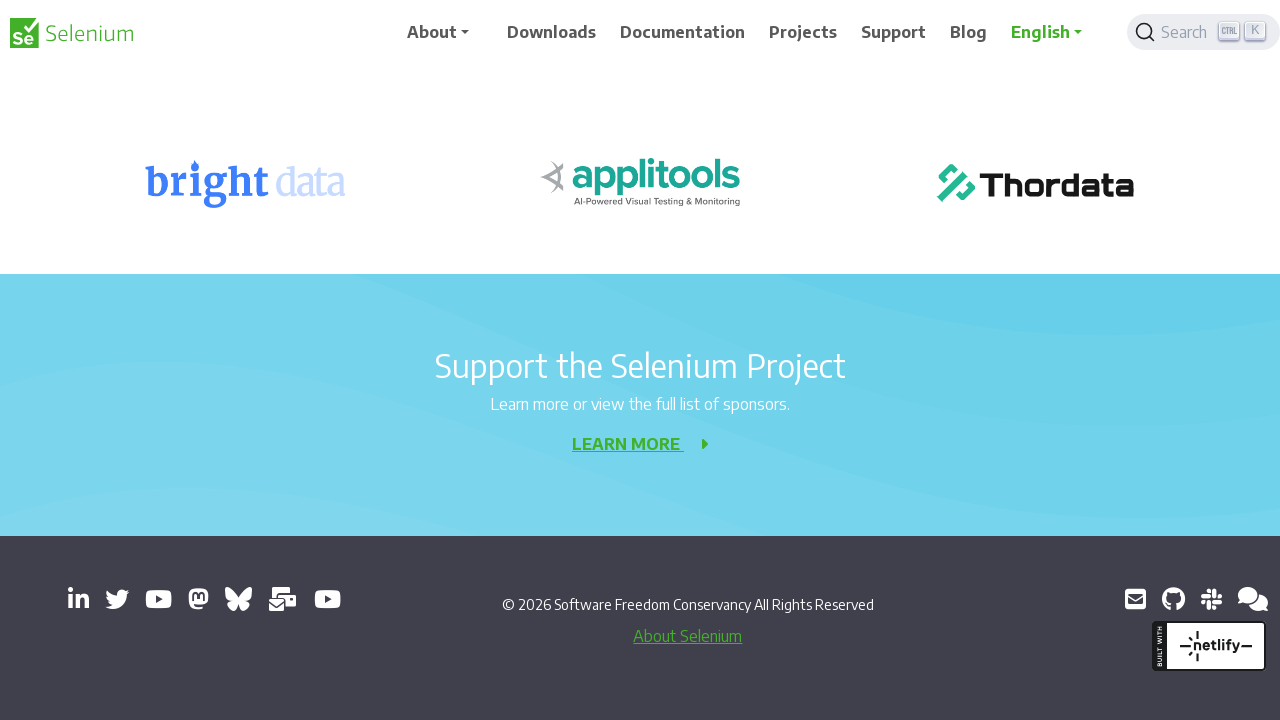

Scrolled down by 1000 pixels (iteration 5/9)
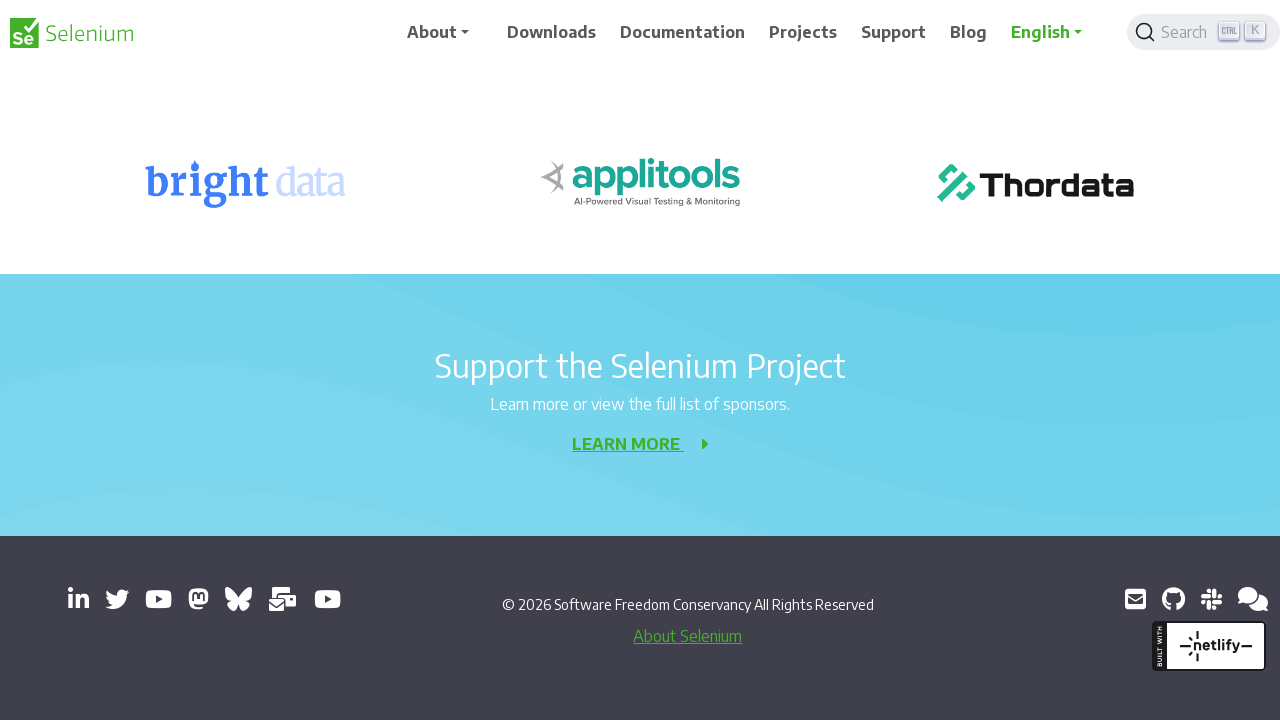

Waited 3 seconds after scrolling down (iteration 5/9)
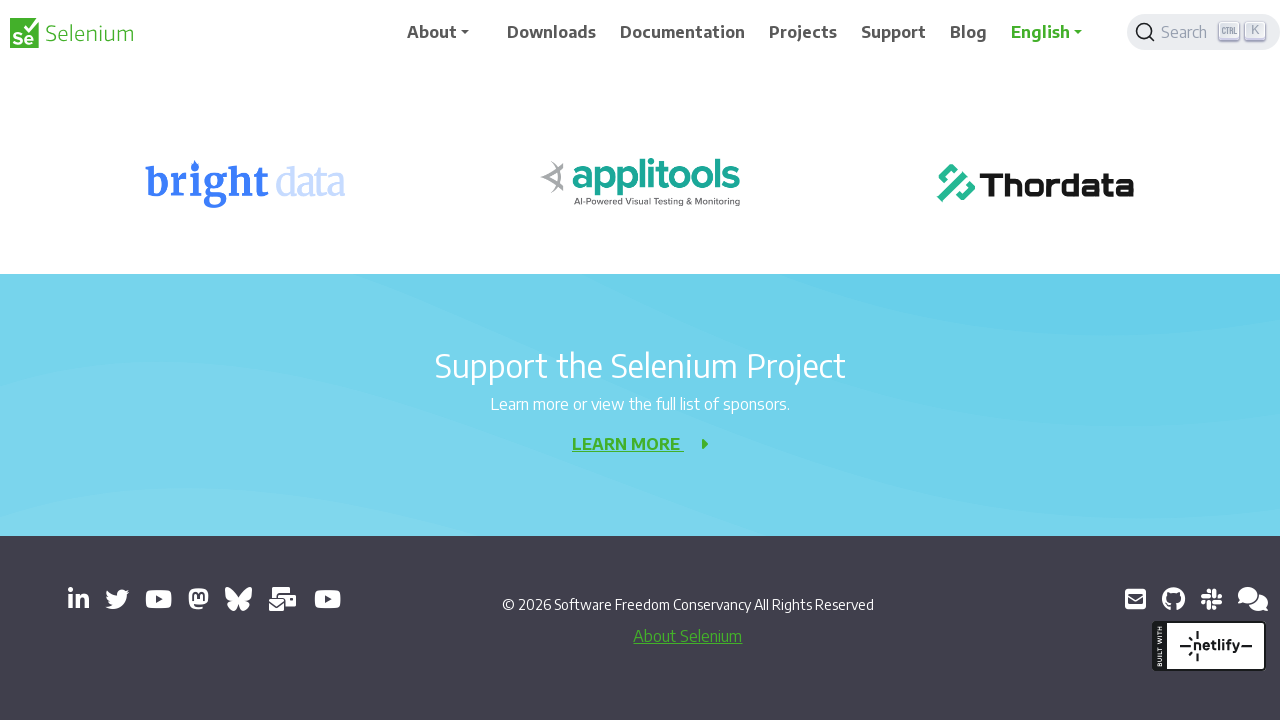

Scrolled down by 1000 pixels (iteration 6/9)
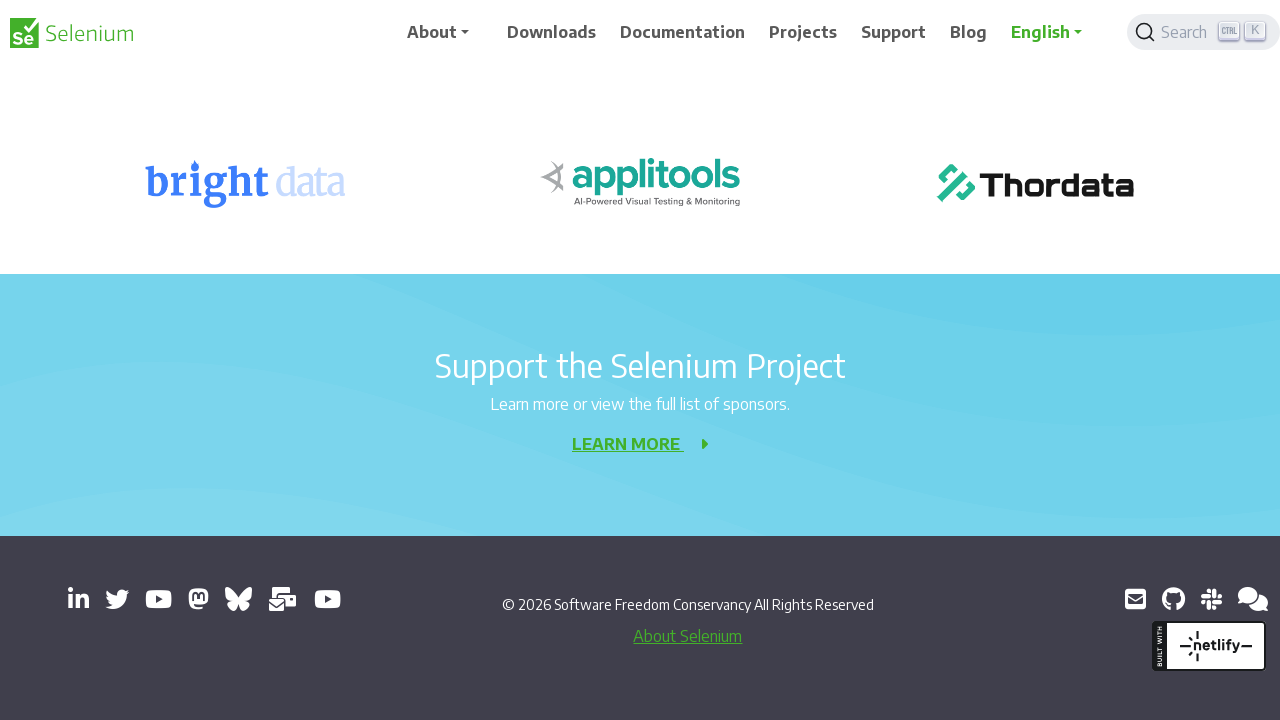

Waited 3 seconds after scrolling down (iteration 6/9)
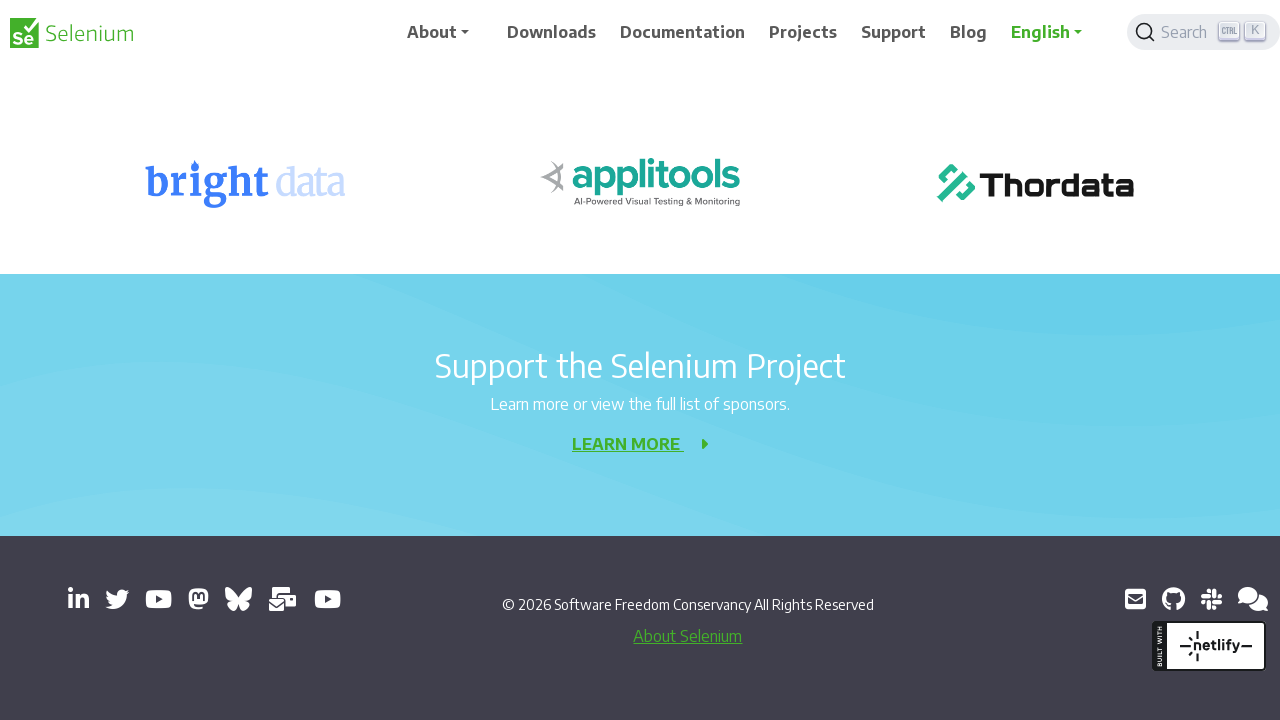

Scrolled down by 1000 pixels (iteration 7/9)
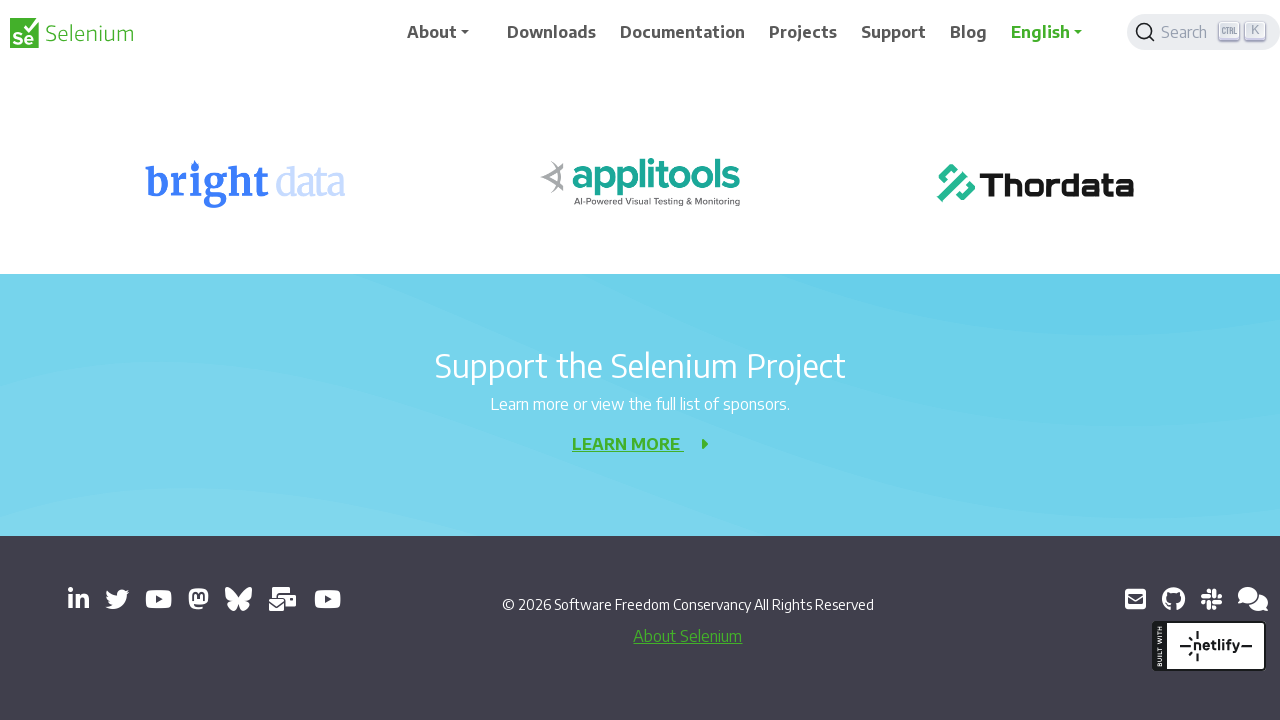

Waited 3 seconds after scrolling down (iteration 7/9)
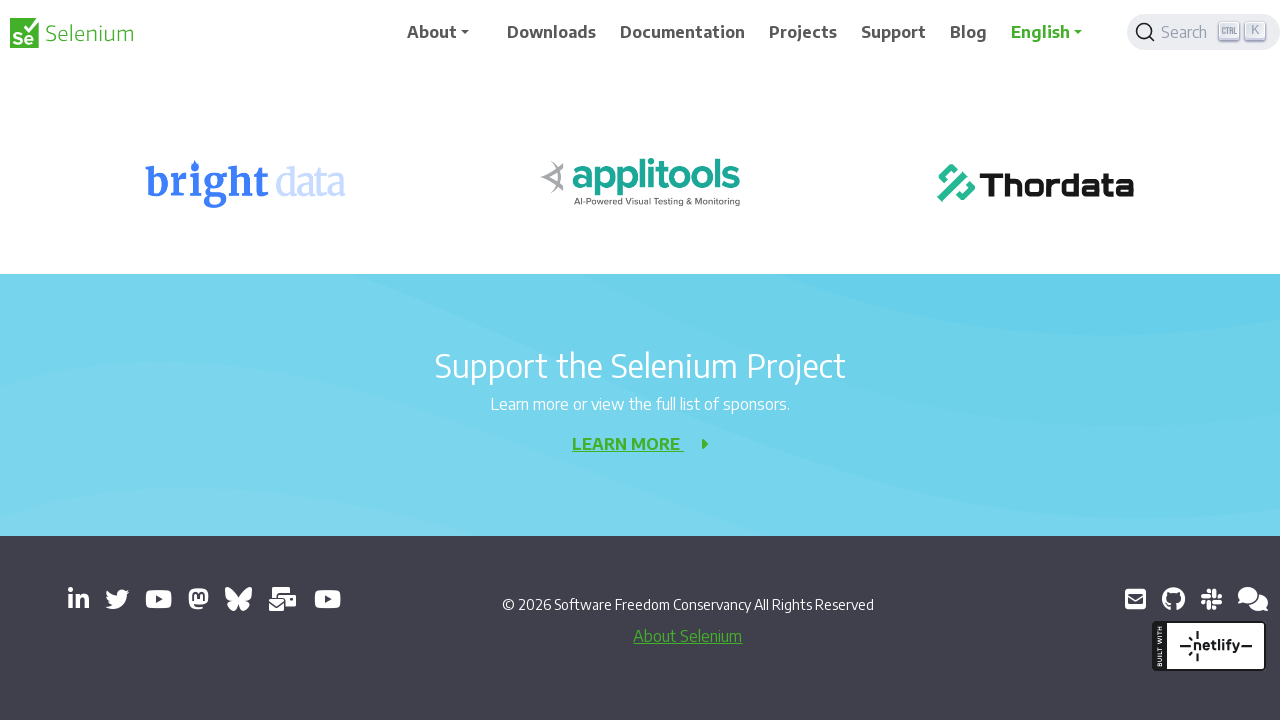

Scrolled down by 1000 pixels (iteration 8/9)
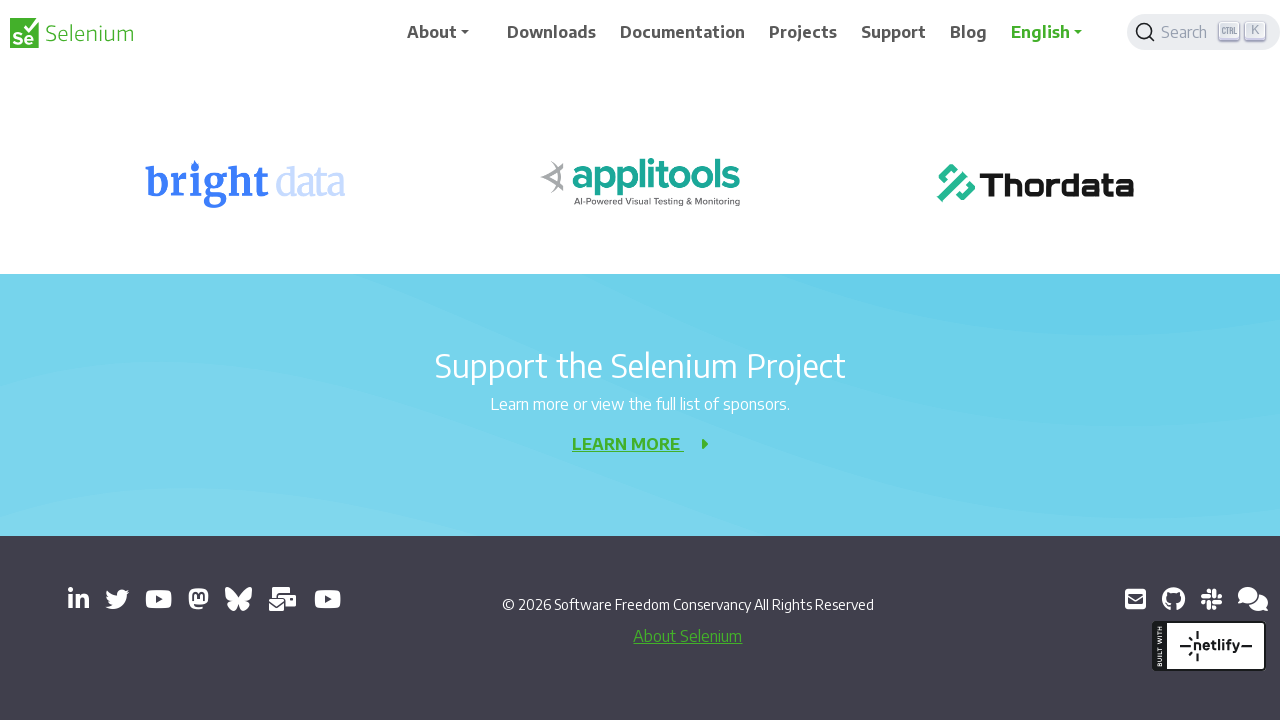

Waited 3 seconds after scrolling down (iteration 8/9)
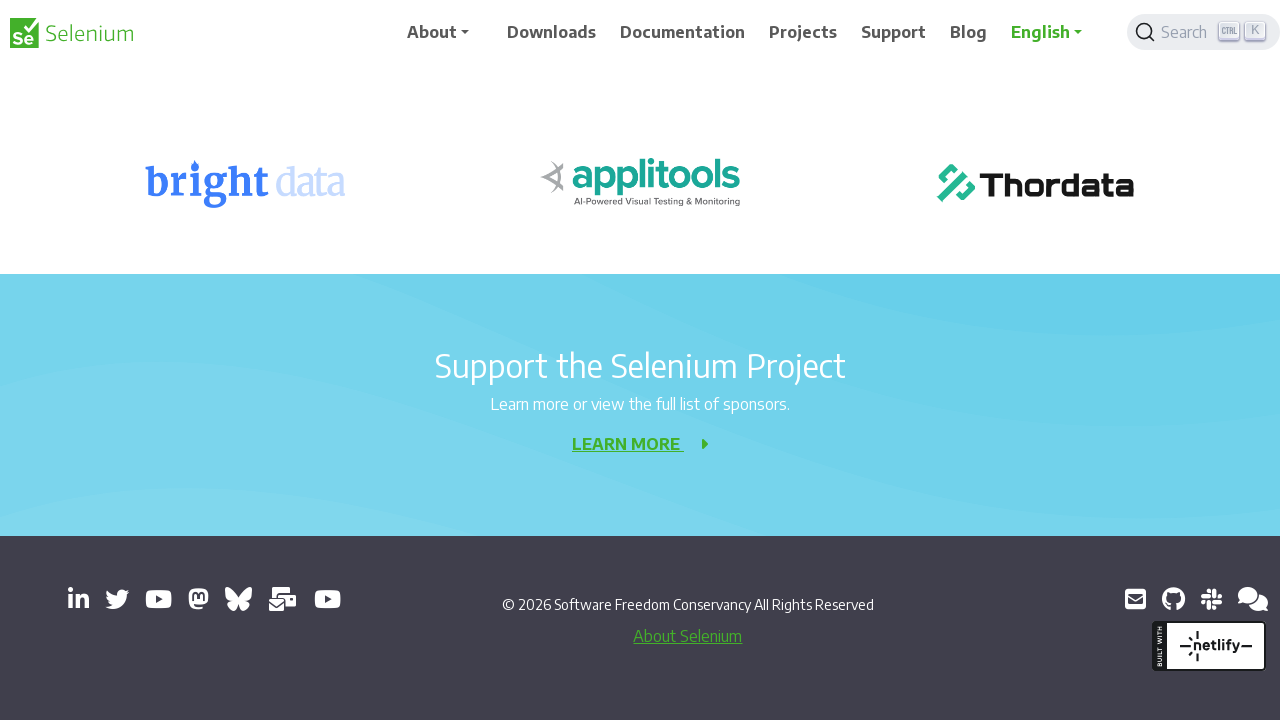

Scrolled down by 1000 pixels (iteration 9/9)
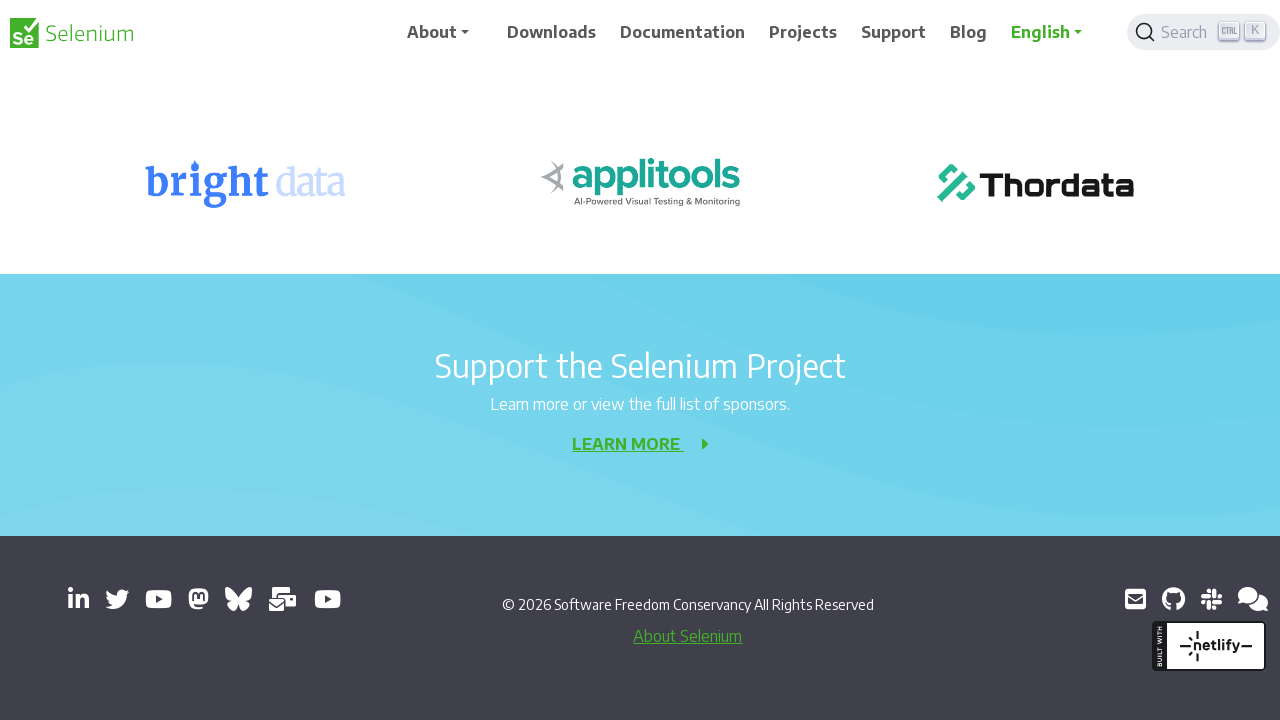

Waited 3 seconds after scrolling down (iteration 9/9)
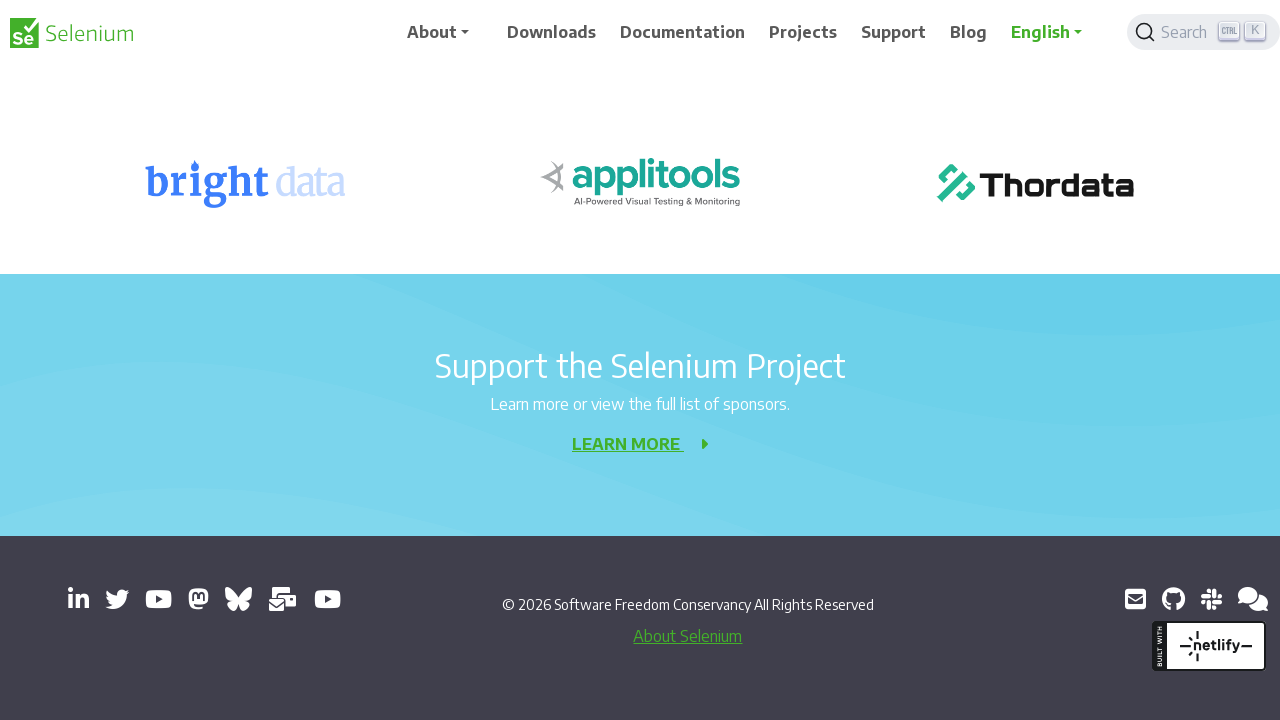

Scrolled up by 1000 pixels (iteration 1/9)
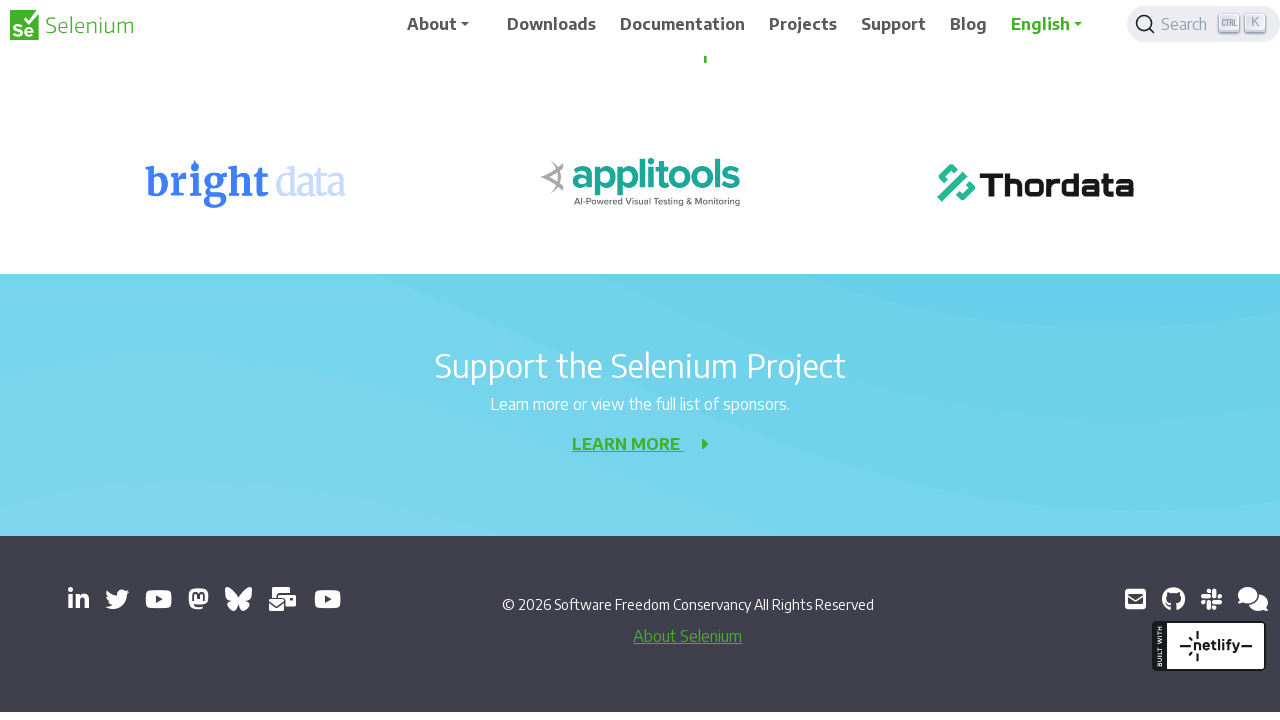

Waited 3 seconds after scrolling up (iteration 1/9)
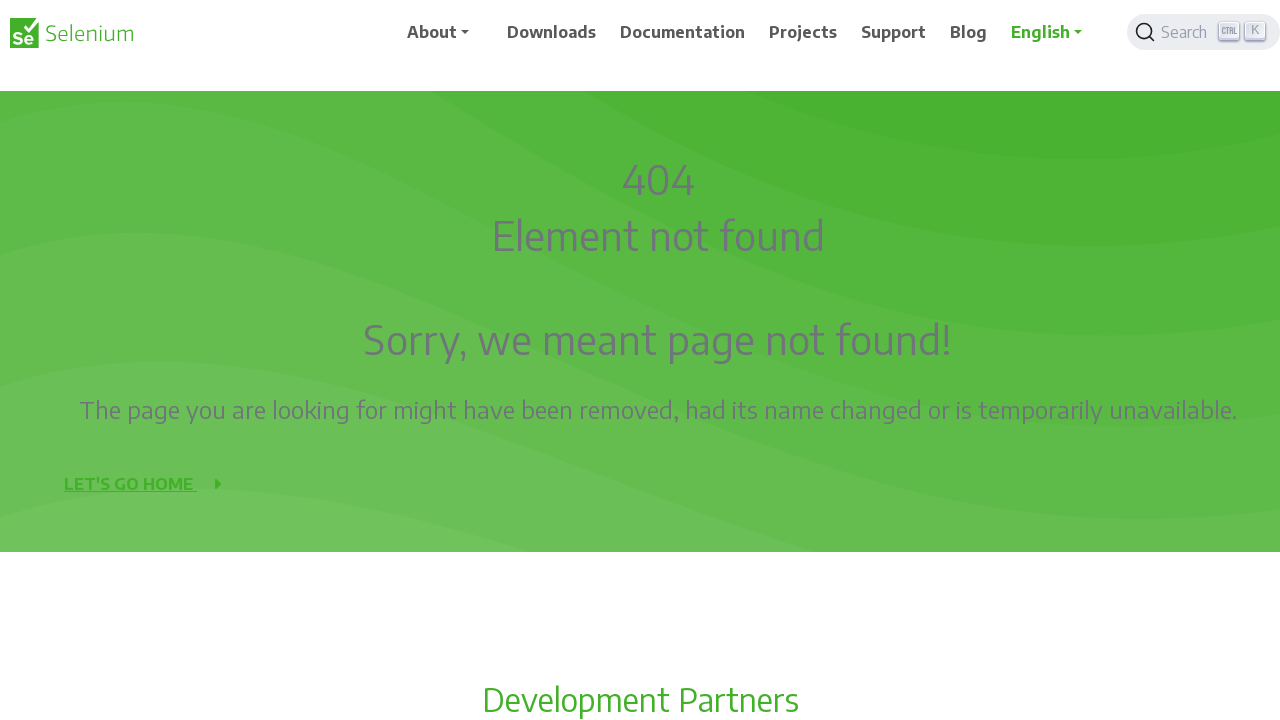

Scrolled up by 1000 pixels (iteration 2/9)
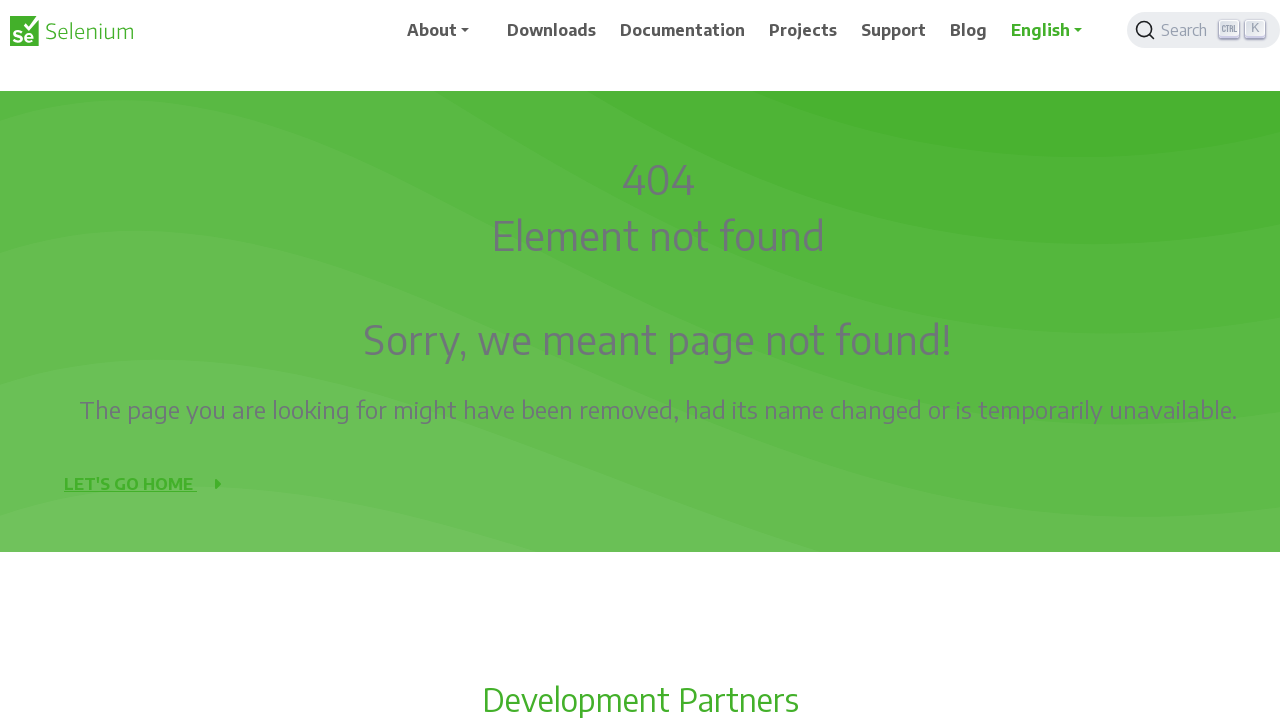

Waited 3 seconds after scrolling up (iteration 2/9)
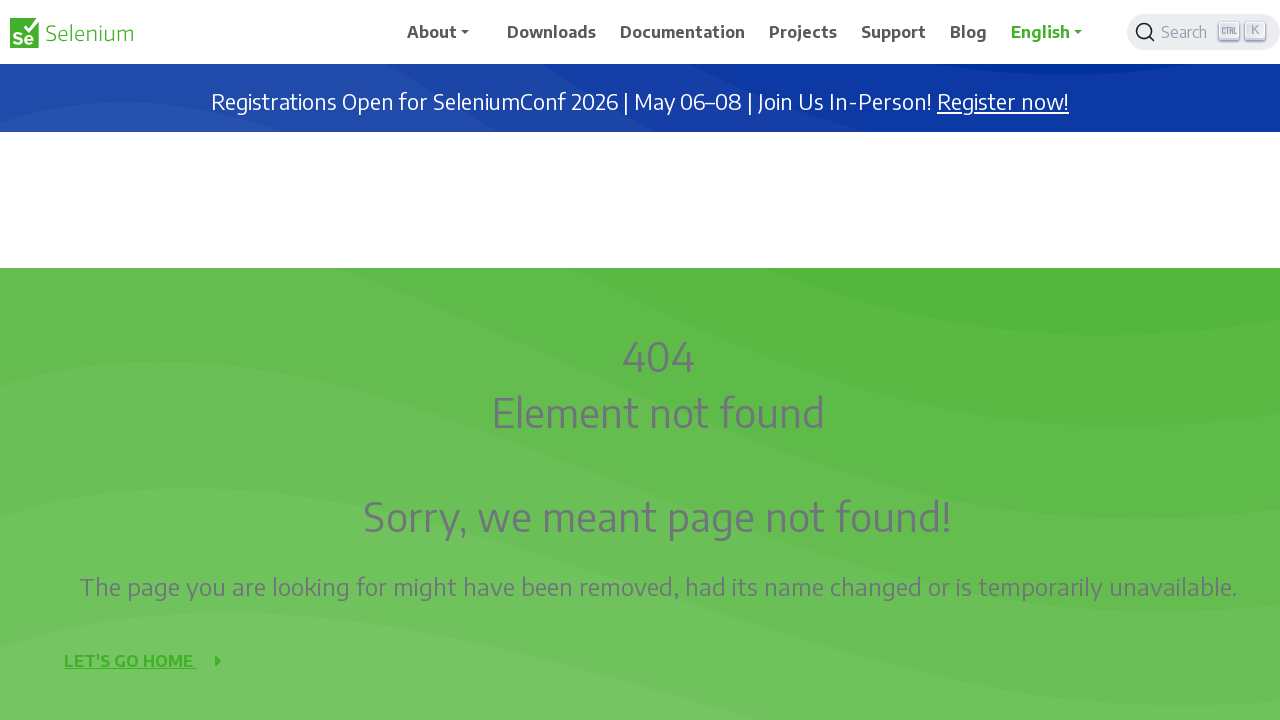

Scrolled up by 1000 pixels (iteration 3/9)
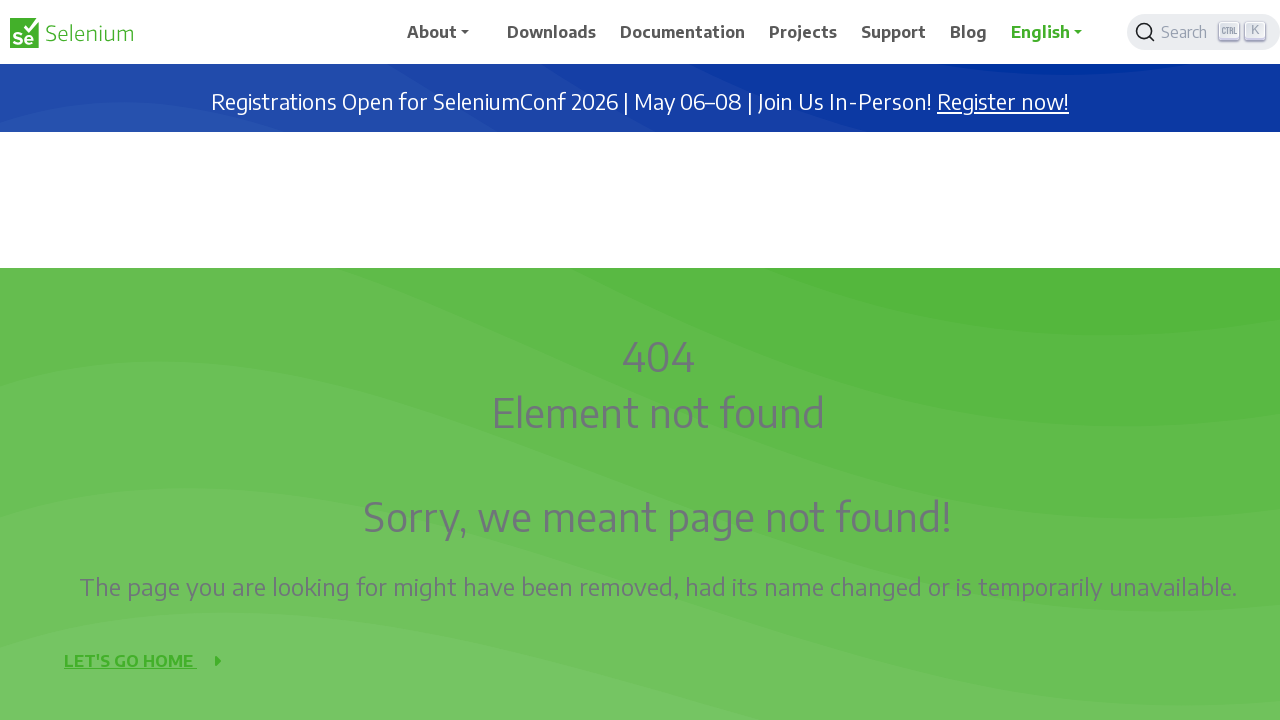

Waited 3 seconds after scrolling up (iteration 3/9)
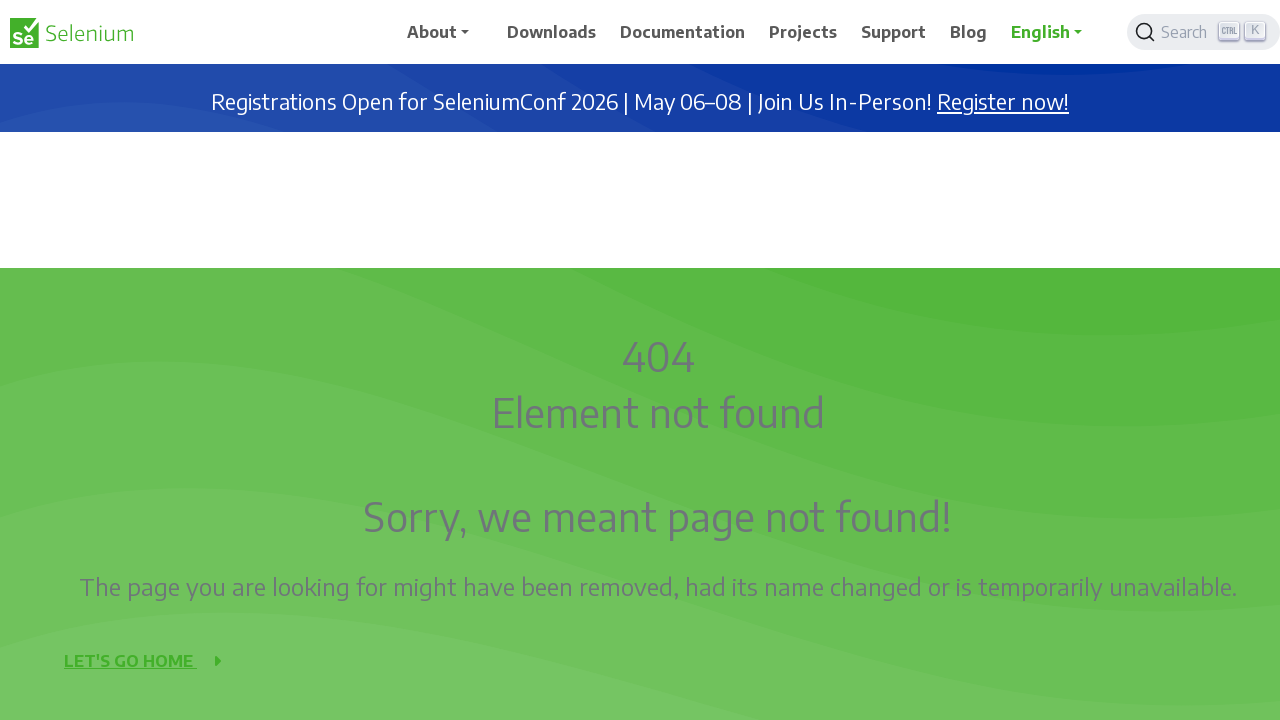

Scrolled up by 1000 pixels (iteration 4/9)
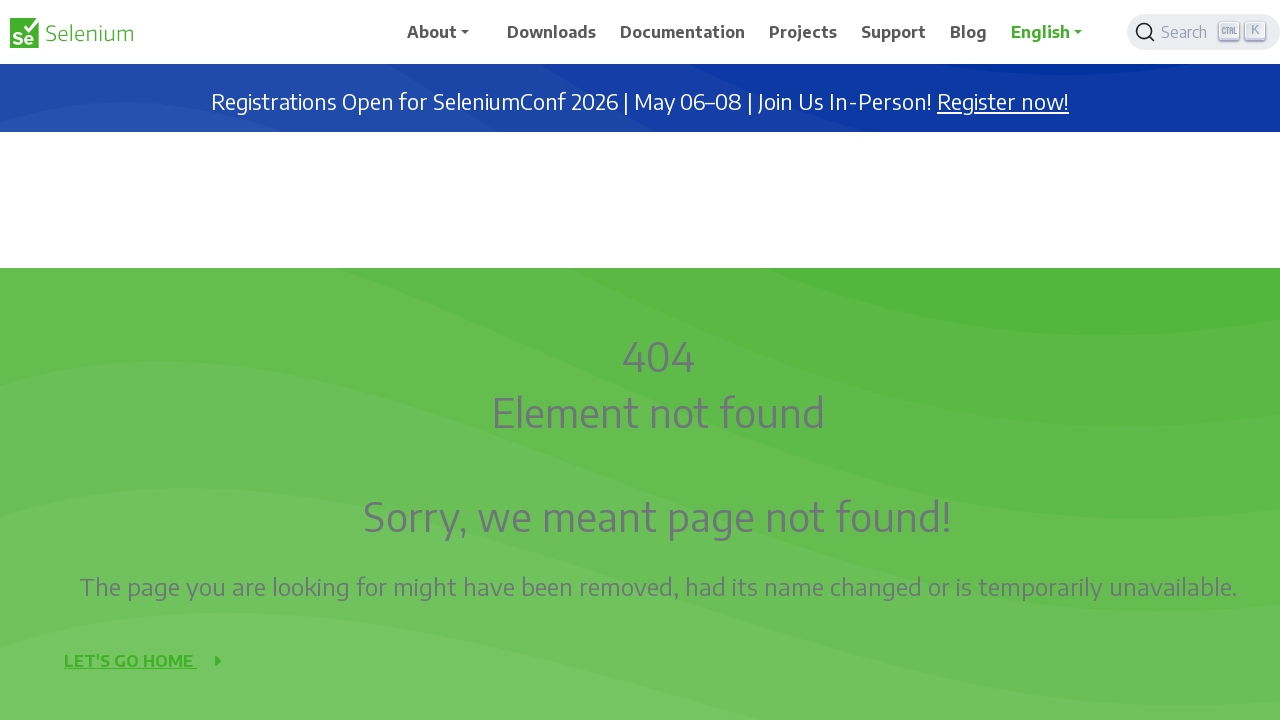

Waited 3 seconds after scrolling up (iteration 4/9)
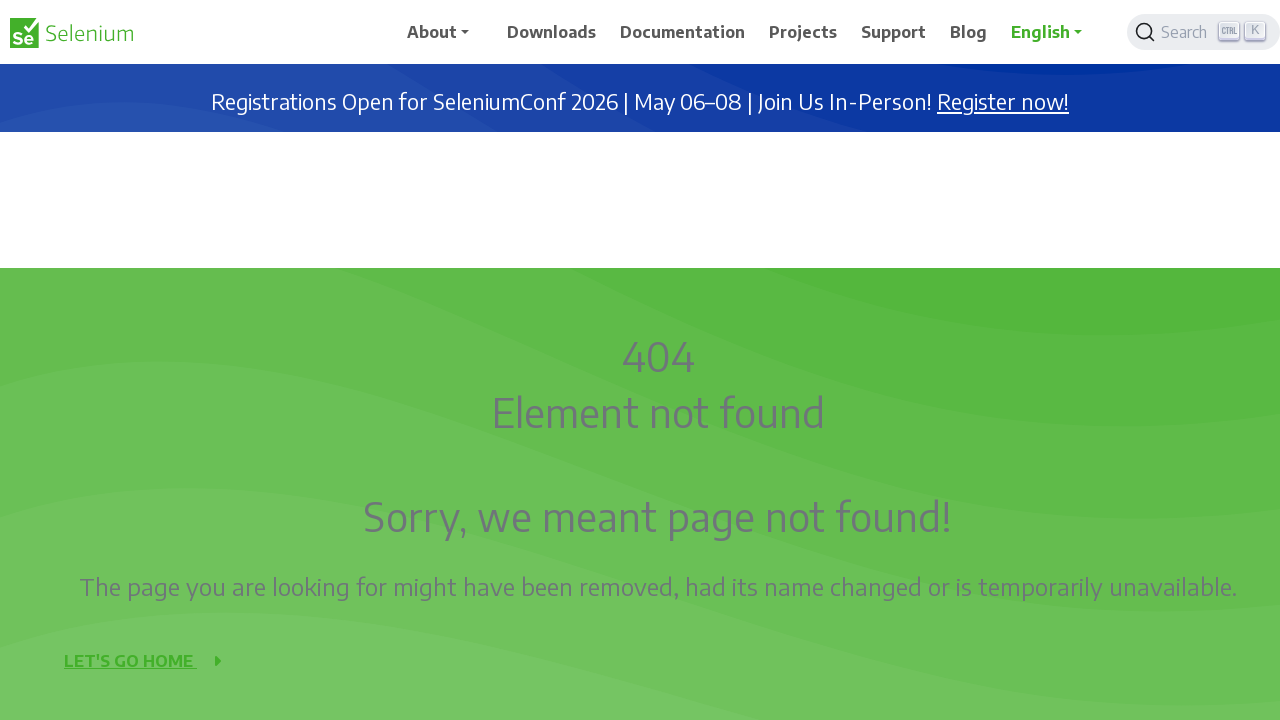

Scrolled up by 1000 pixels (iteration 5/9)
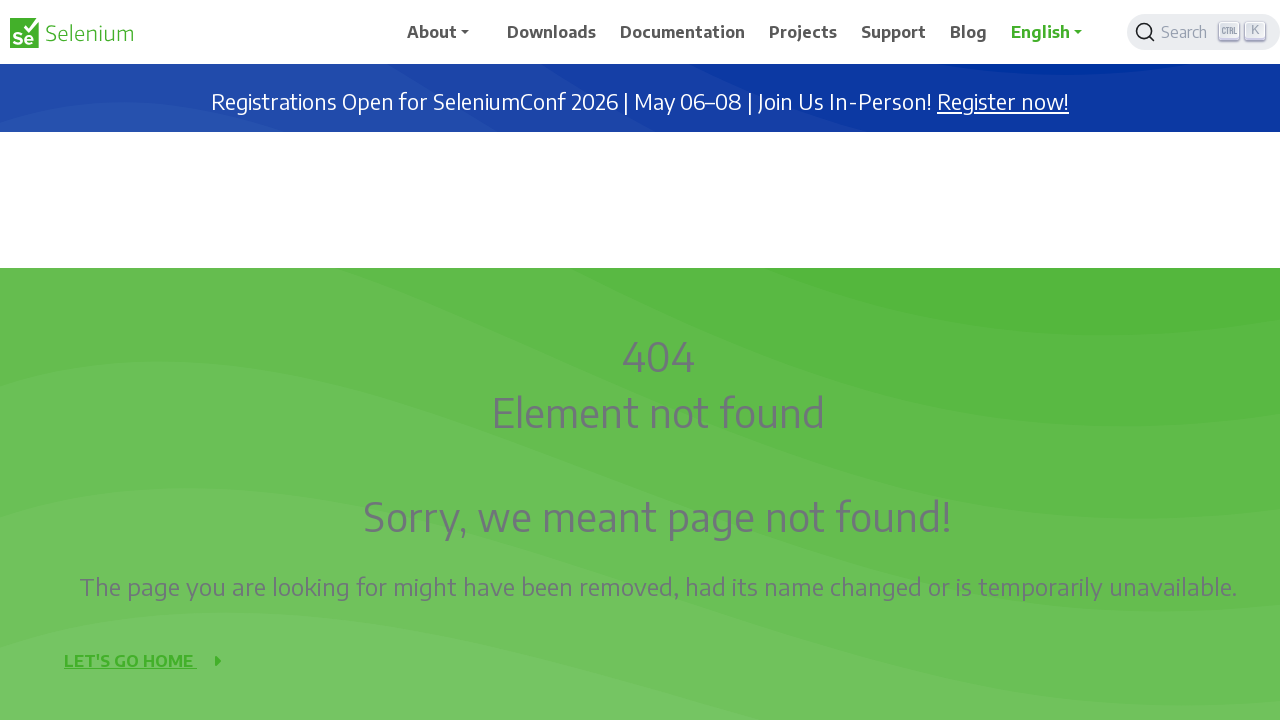

Waited 3 seconds after scrolling up (iteration 5/9)
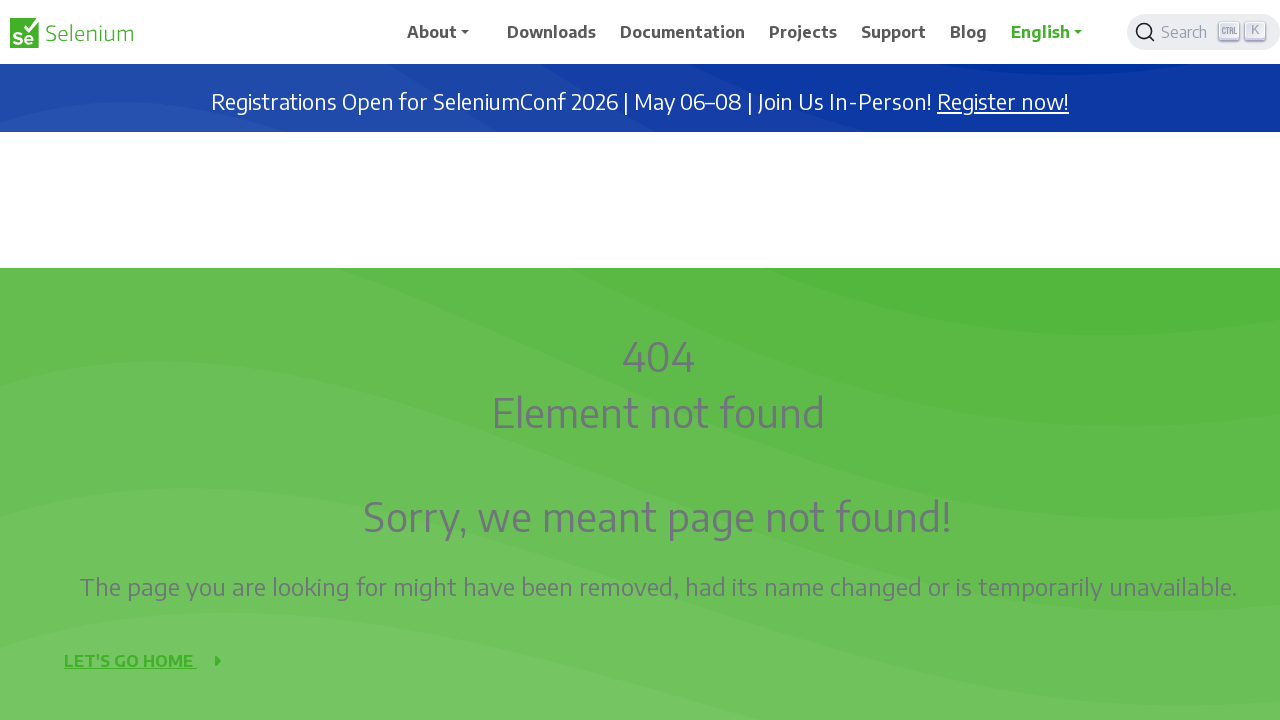

Scrolled up by 1000 pixels (iteration 6/9)
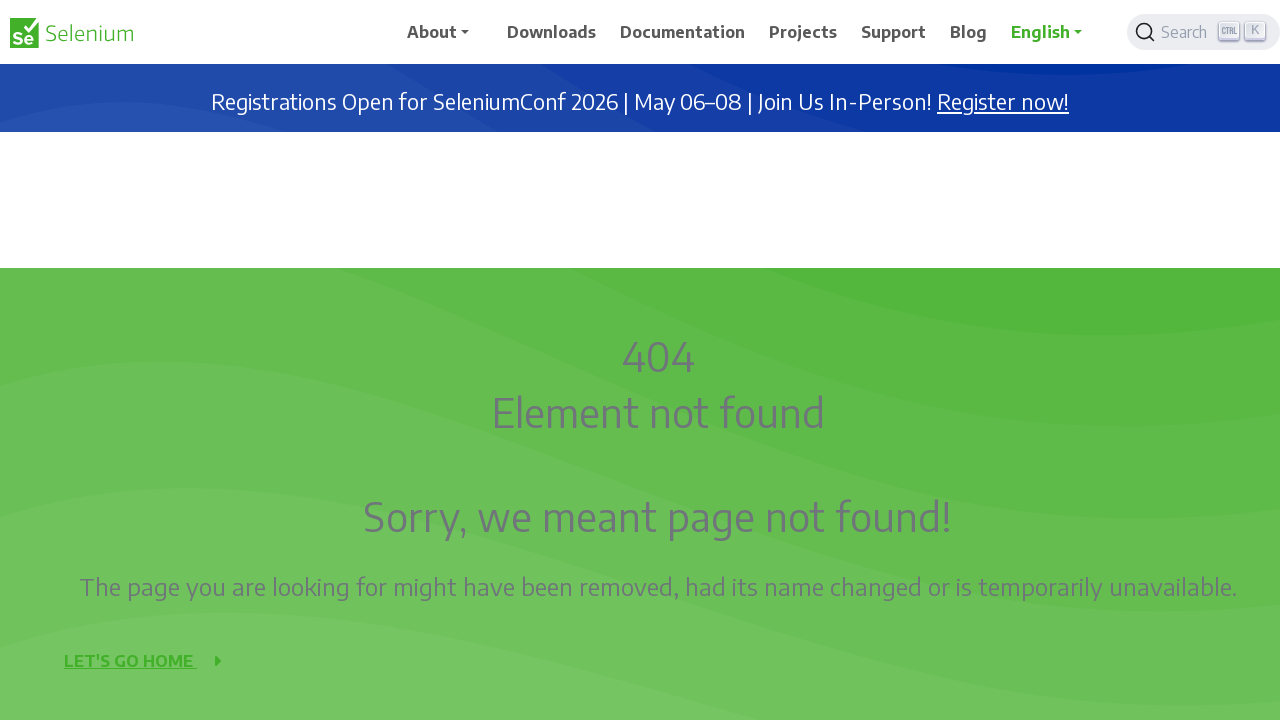

Waited 3 seconds after scrolling up (iteration 6/9)
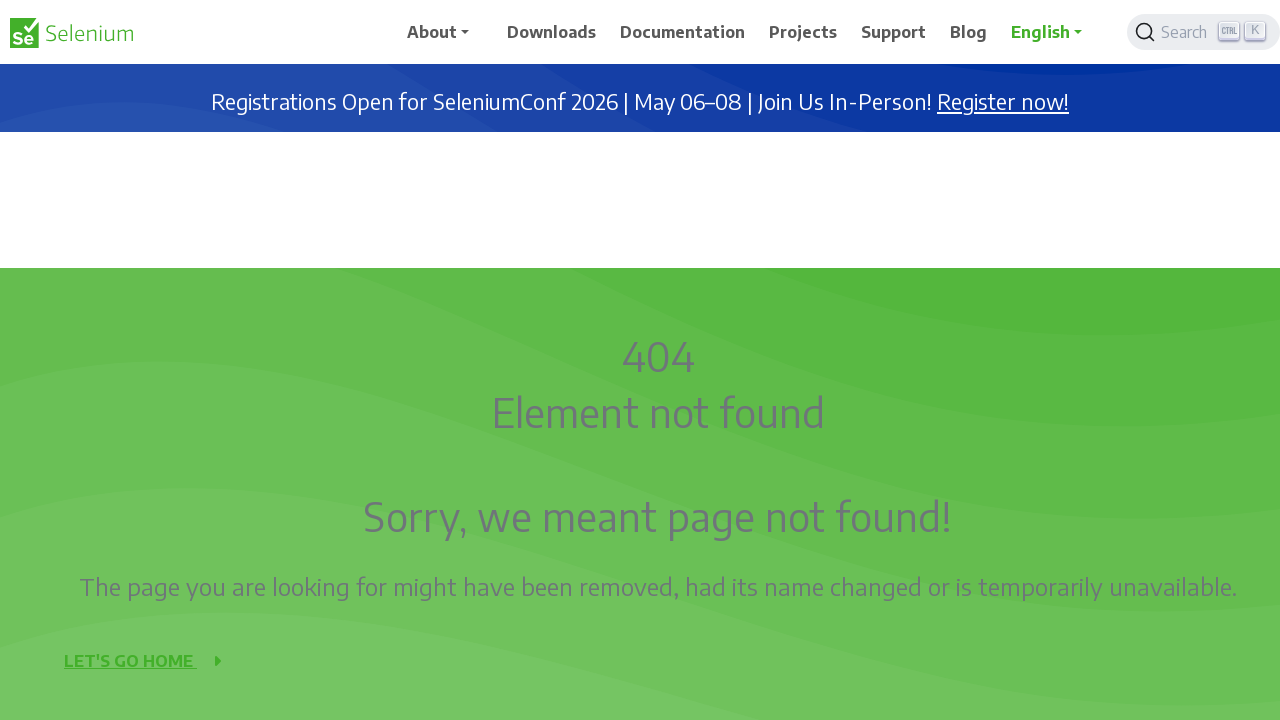

Scrolled up by 1000 pixels (iteration 7/9)
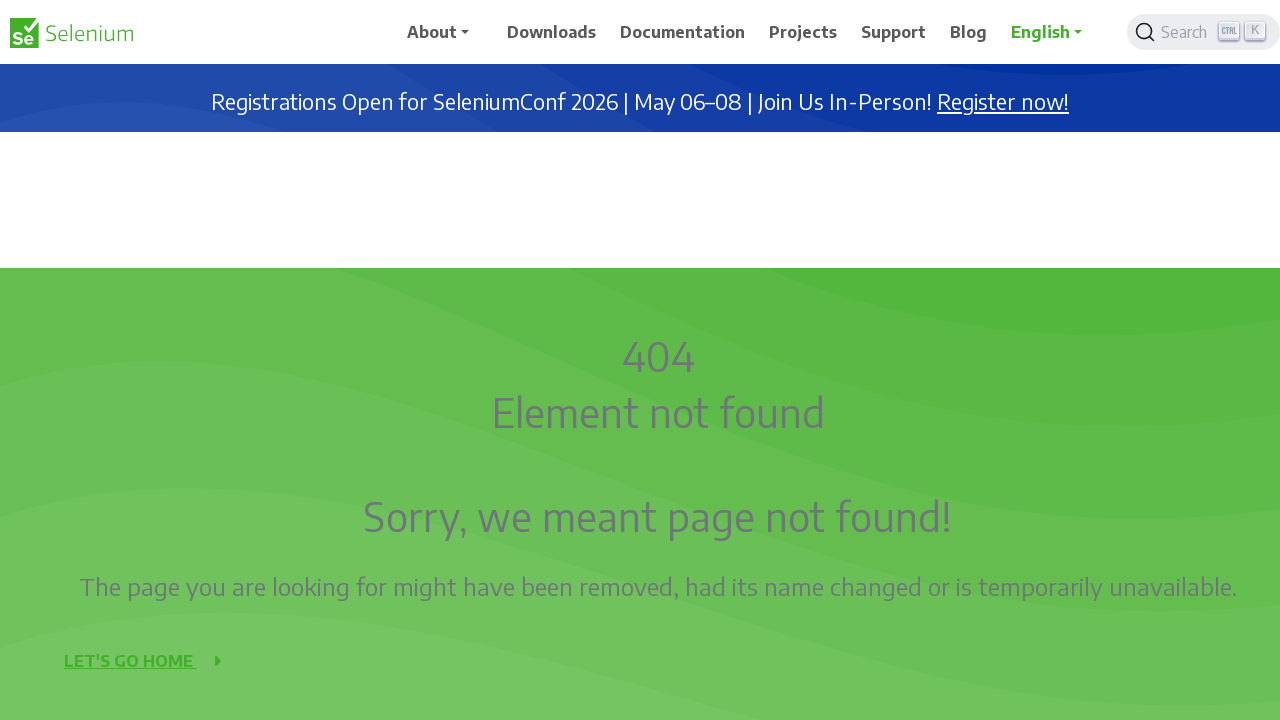

Waited 3 seconds after scrolling up (iteration 7/9)
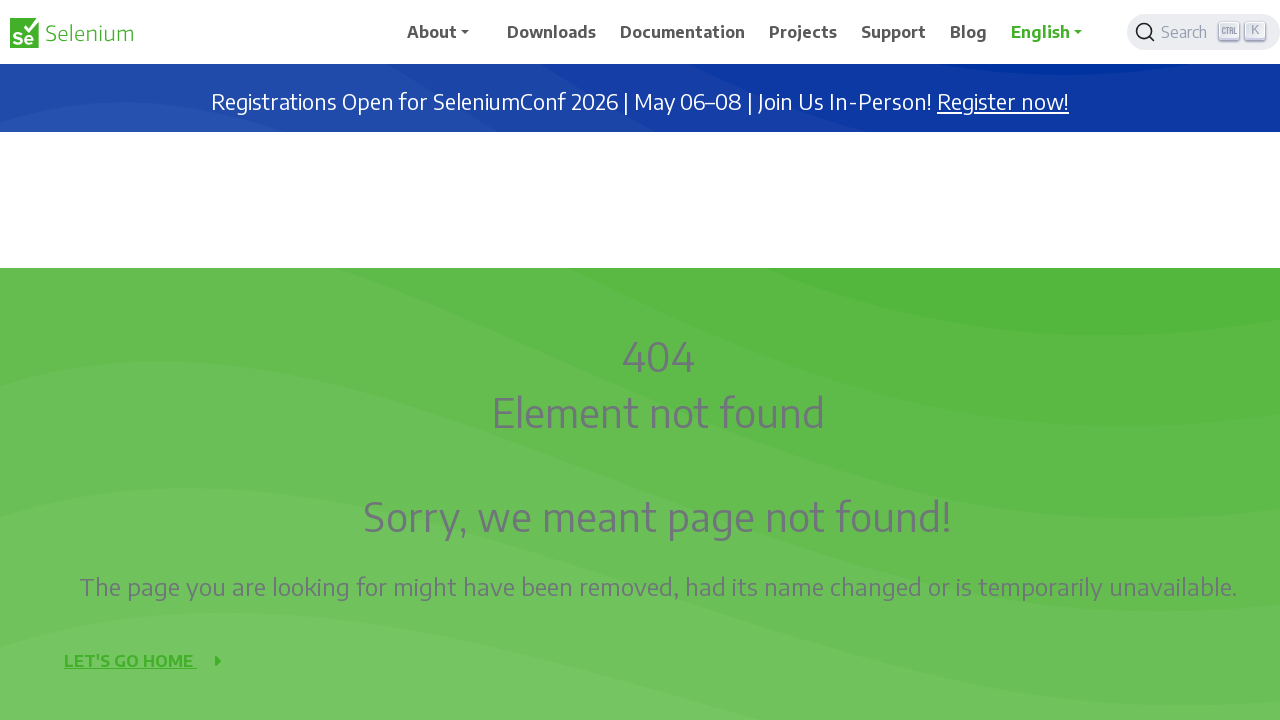

Scrolled up by 1000 pixels (iteration 8/9)
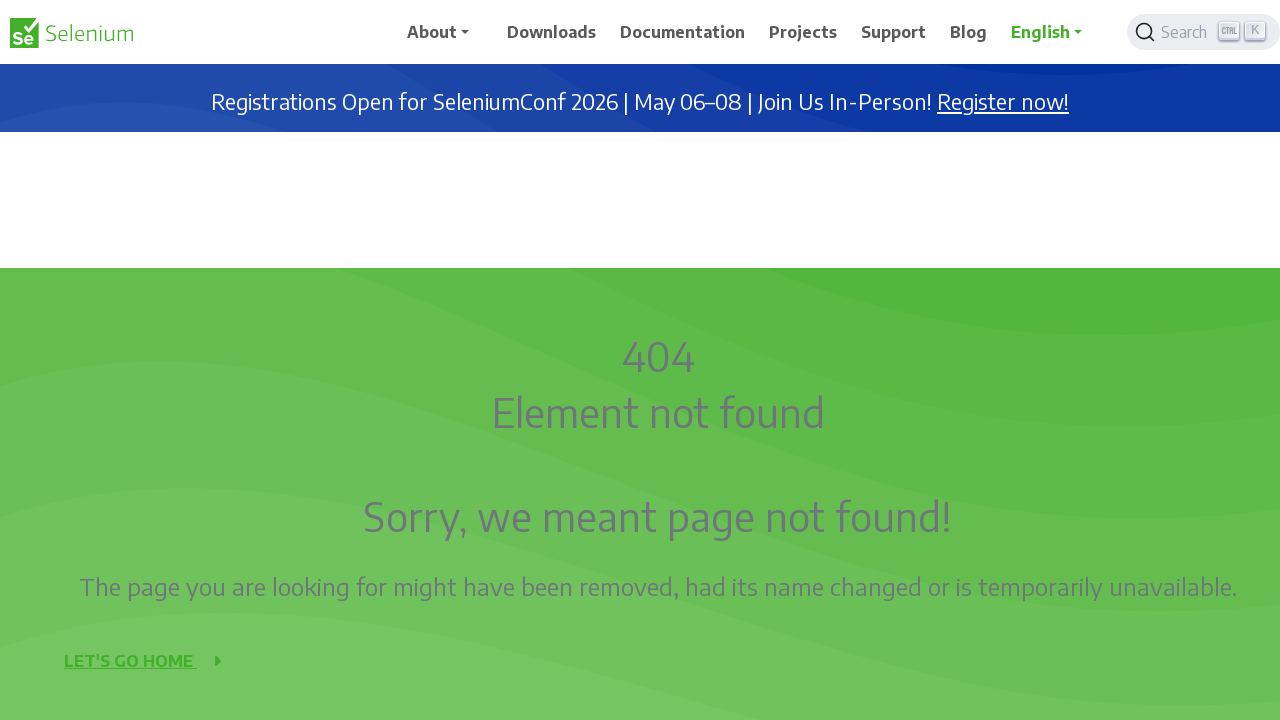

Waited 3 seconds after scrolling up (iteration 8/9)
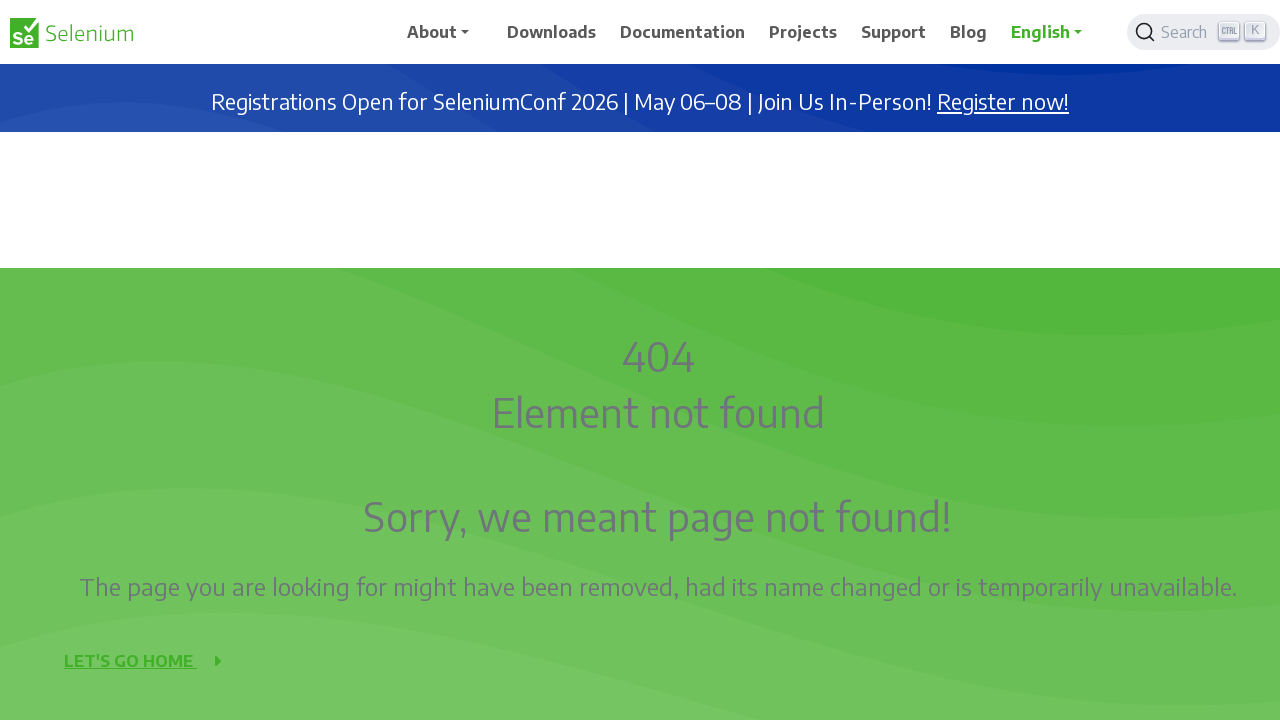

Scrolled up by 1000 pixels (iteration 9/9)
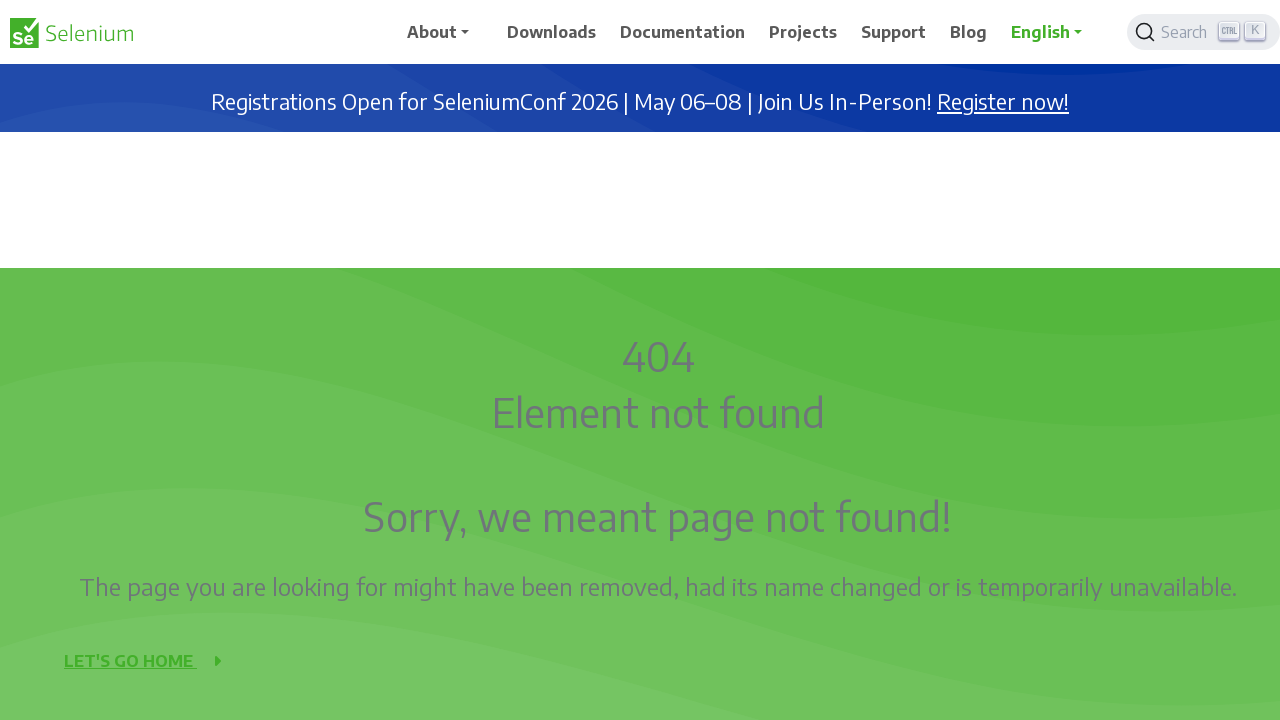

Waited 3 seconds after scrolling up (iteration 9/9)
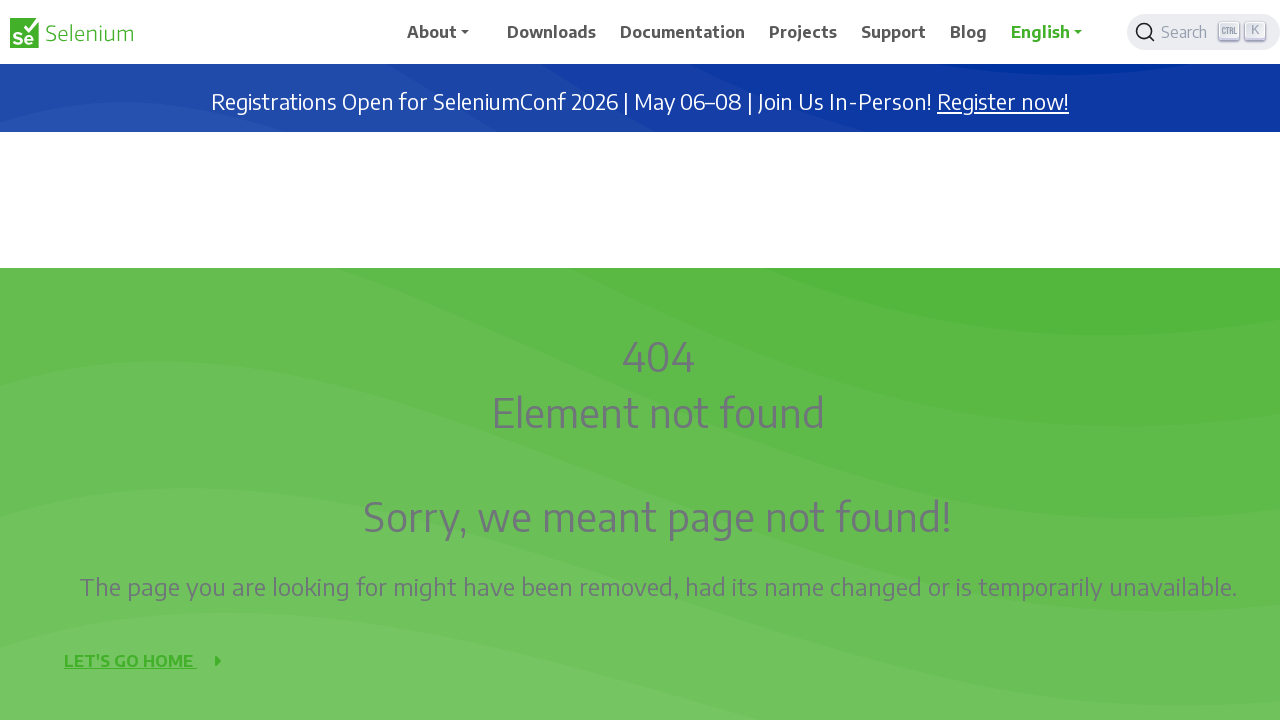

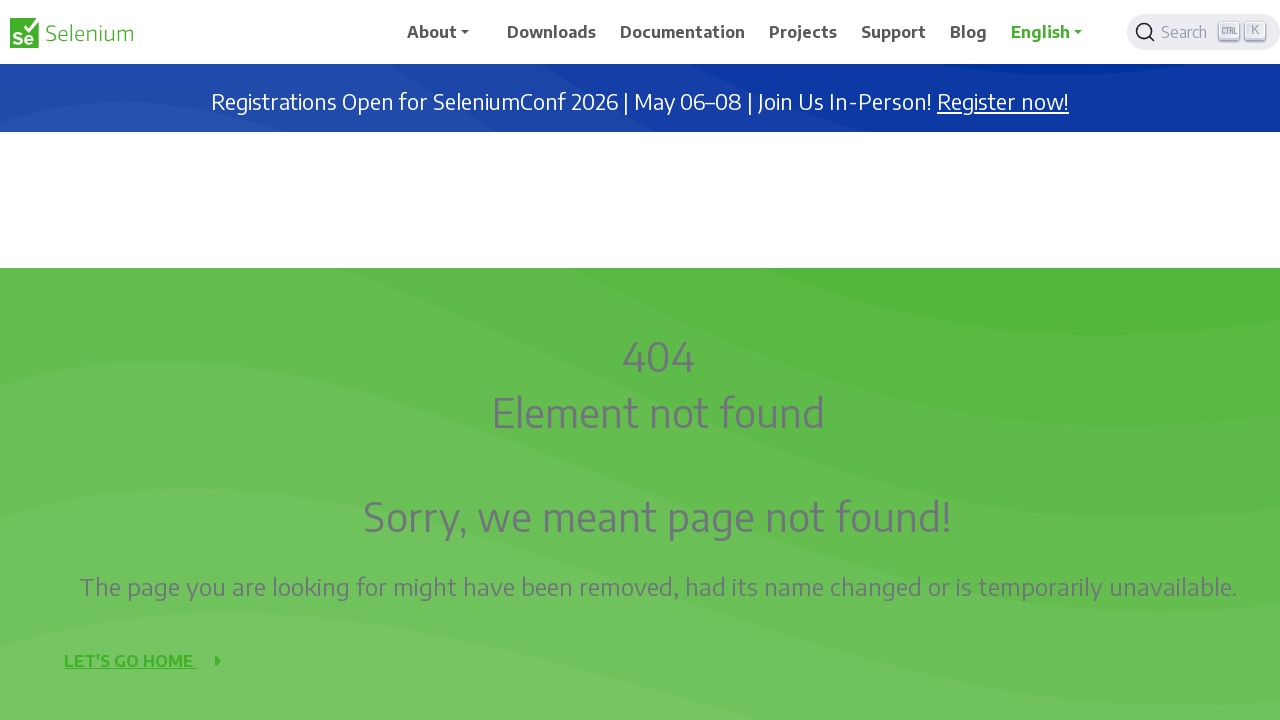